Tests infinite scroll functionality by scrolling down 750 pixels 10 times and then scrolling back up 750 pixels 10 times using JavaScript execution

Starting URL: https://practice.cydeo.com/infinite_scroll

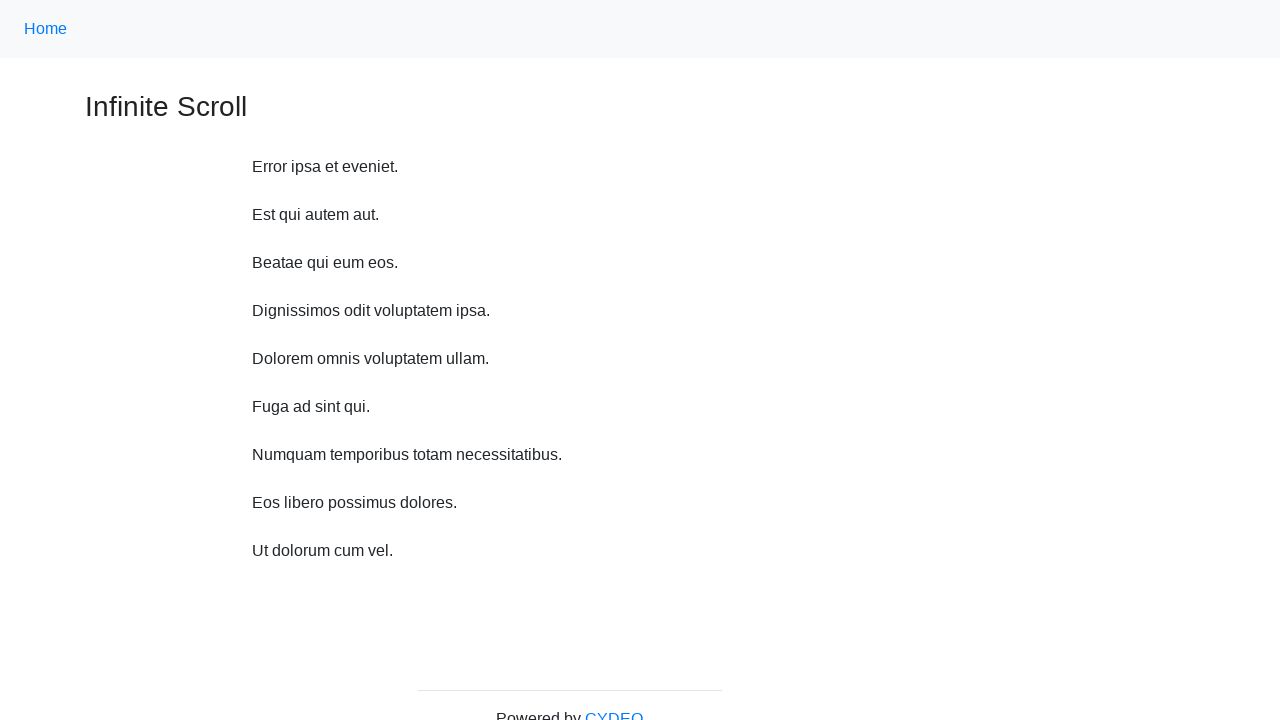

Waited 1 second before scrolling down
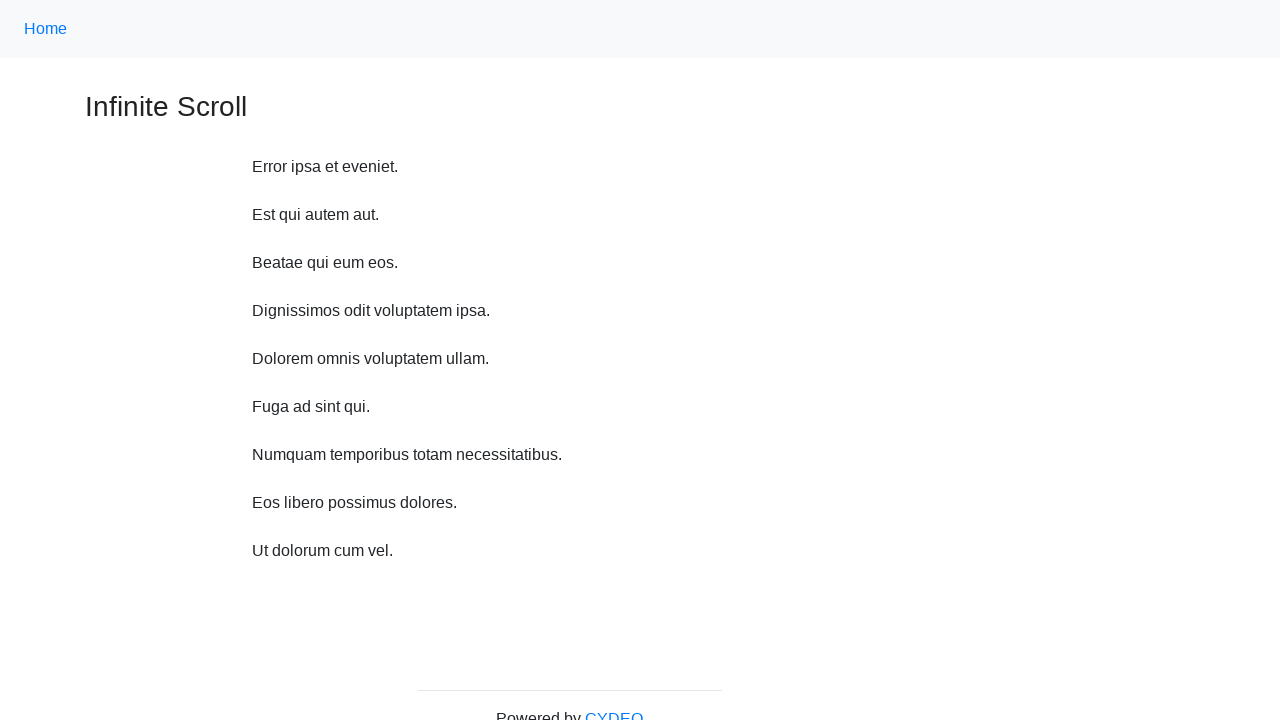

Scrolled down 750 pixels (iteration 1/10)
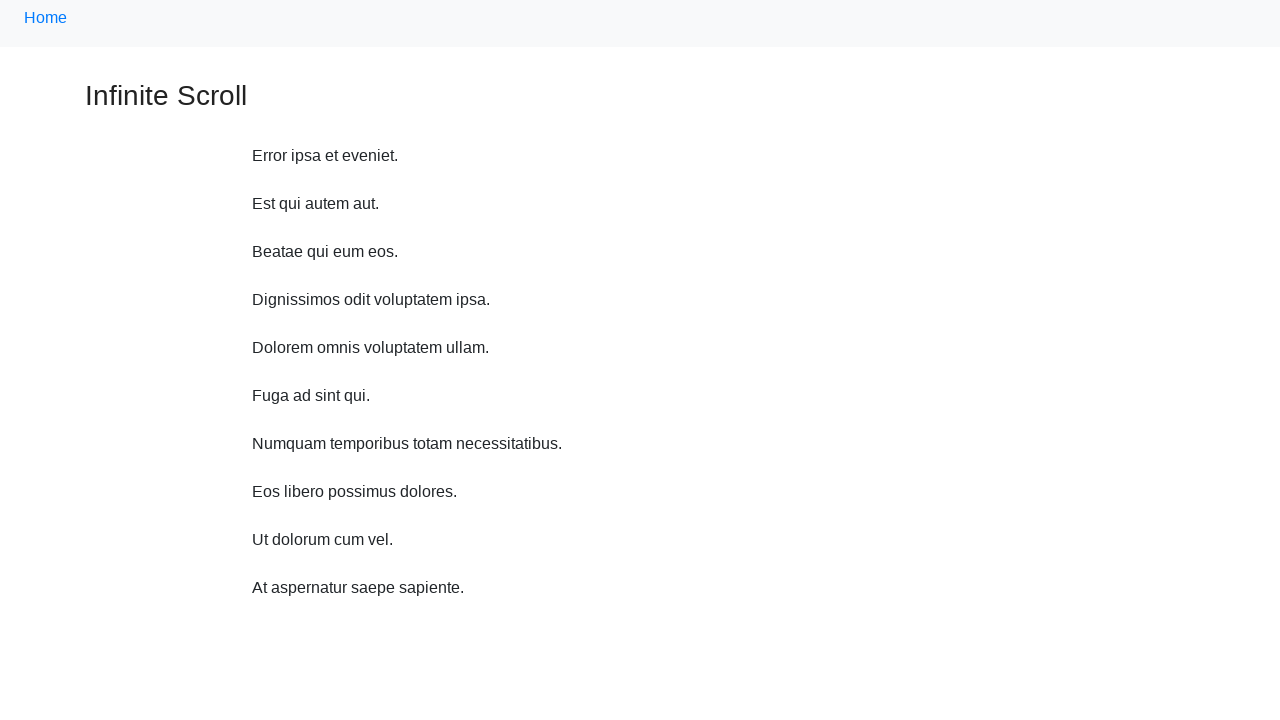

Waited 1 second before scrolling down
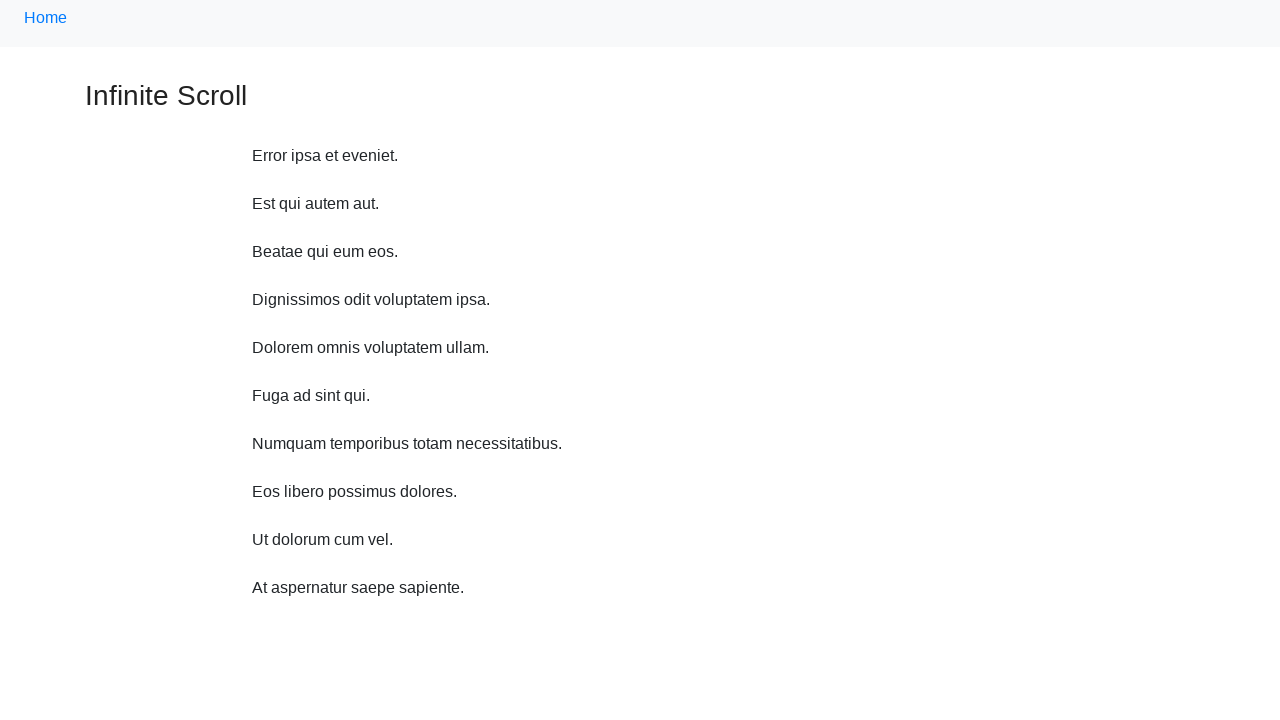

Scrolled down 750 pixels (iteration 2/10)
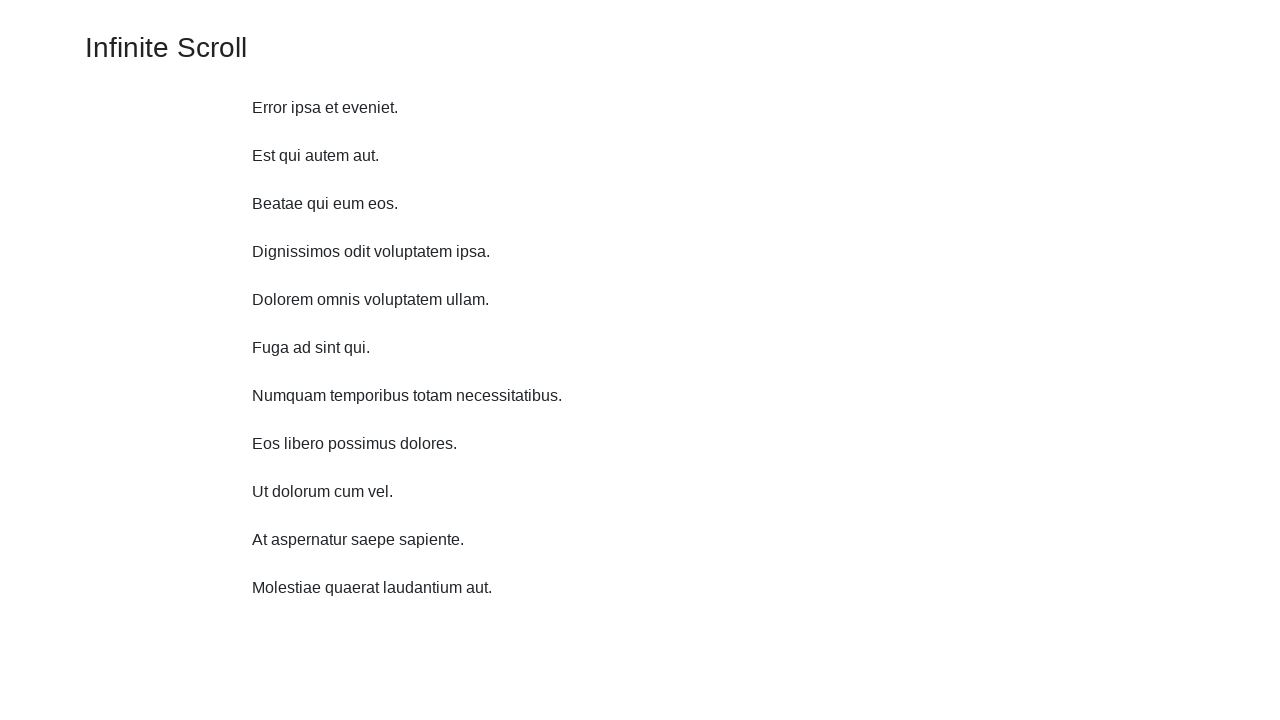

Waited 1 second before scrolling down
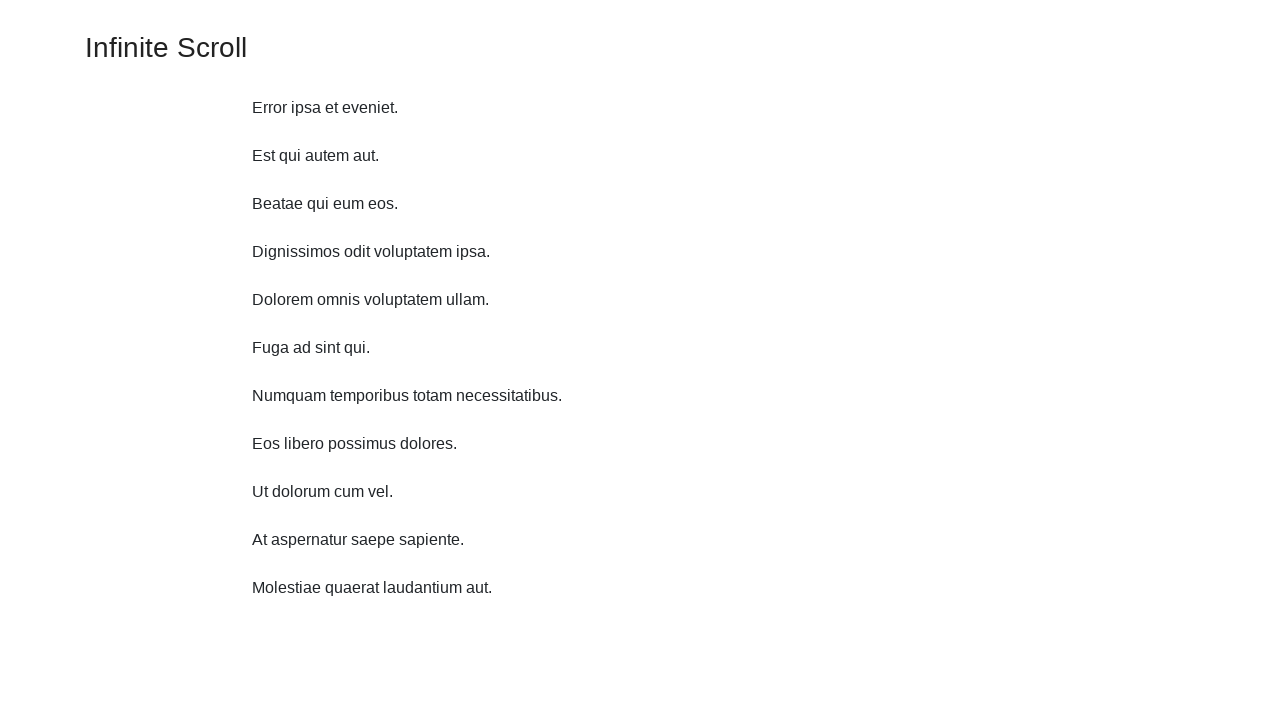

Scrolled down 750 pixels (iteration 3/10)
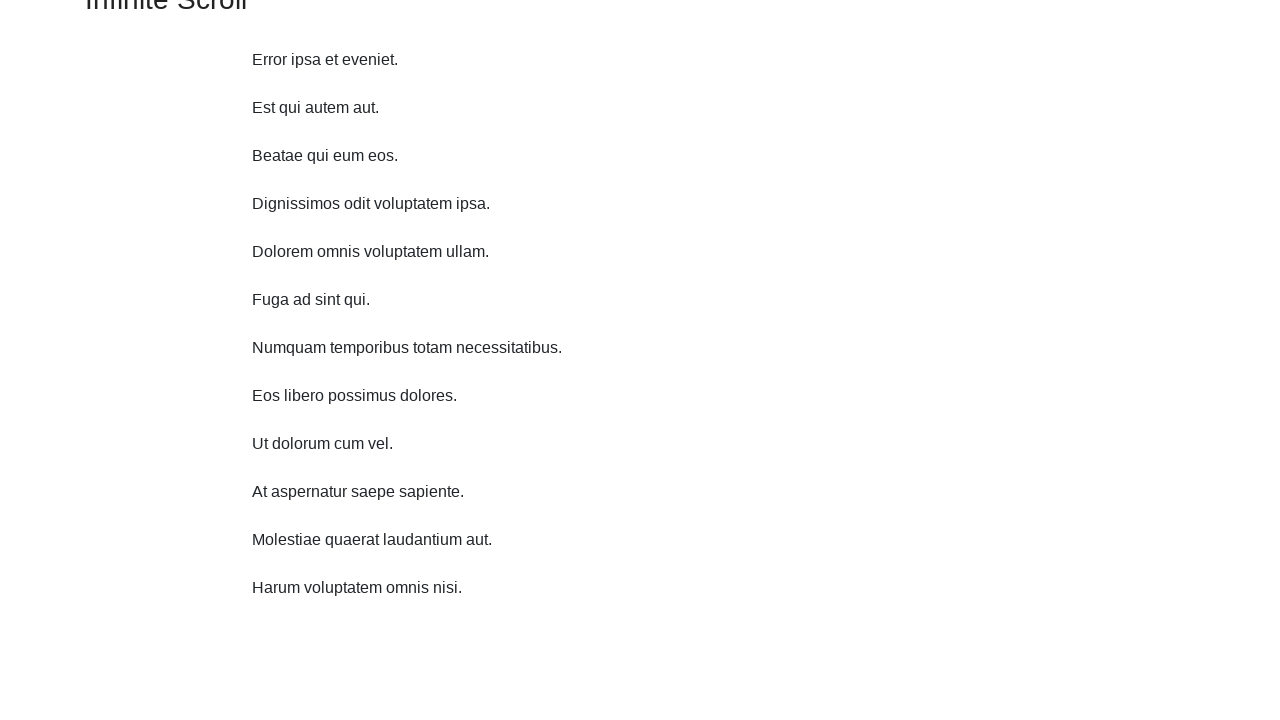

Waited 1 second before scrolling down
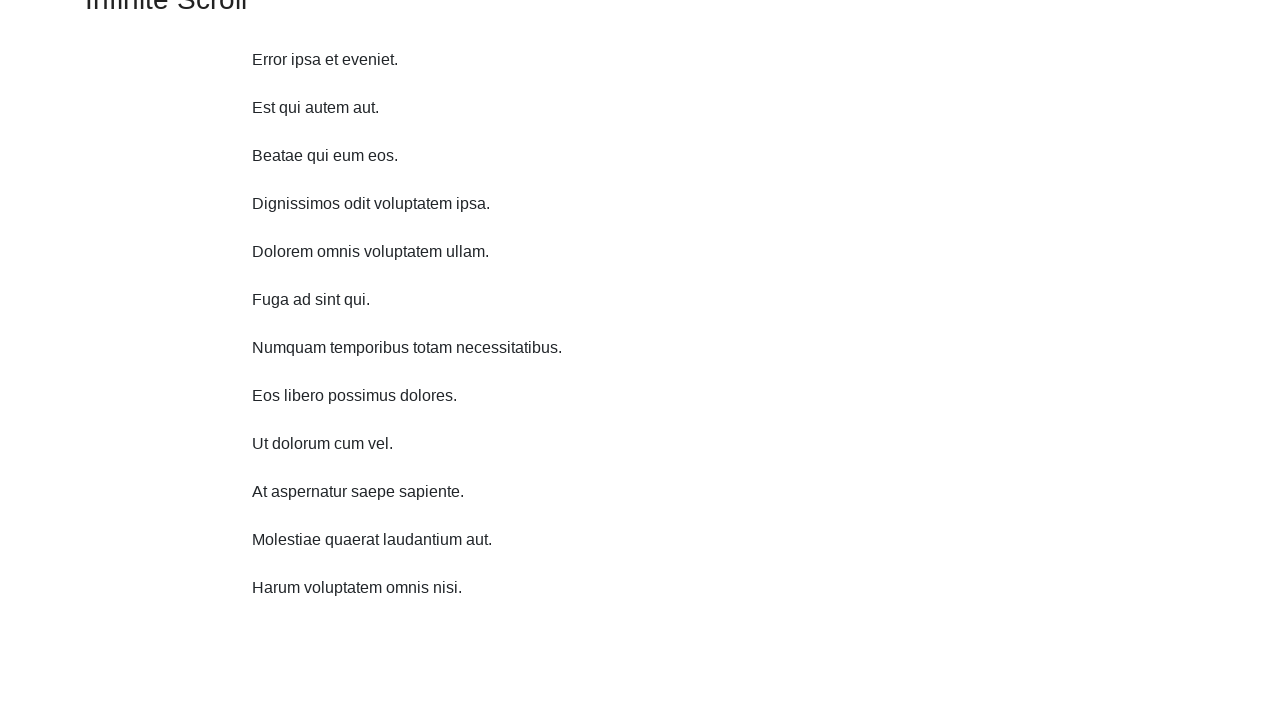

Scrolled down 750 pixels (iteration 4/10)
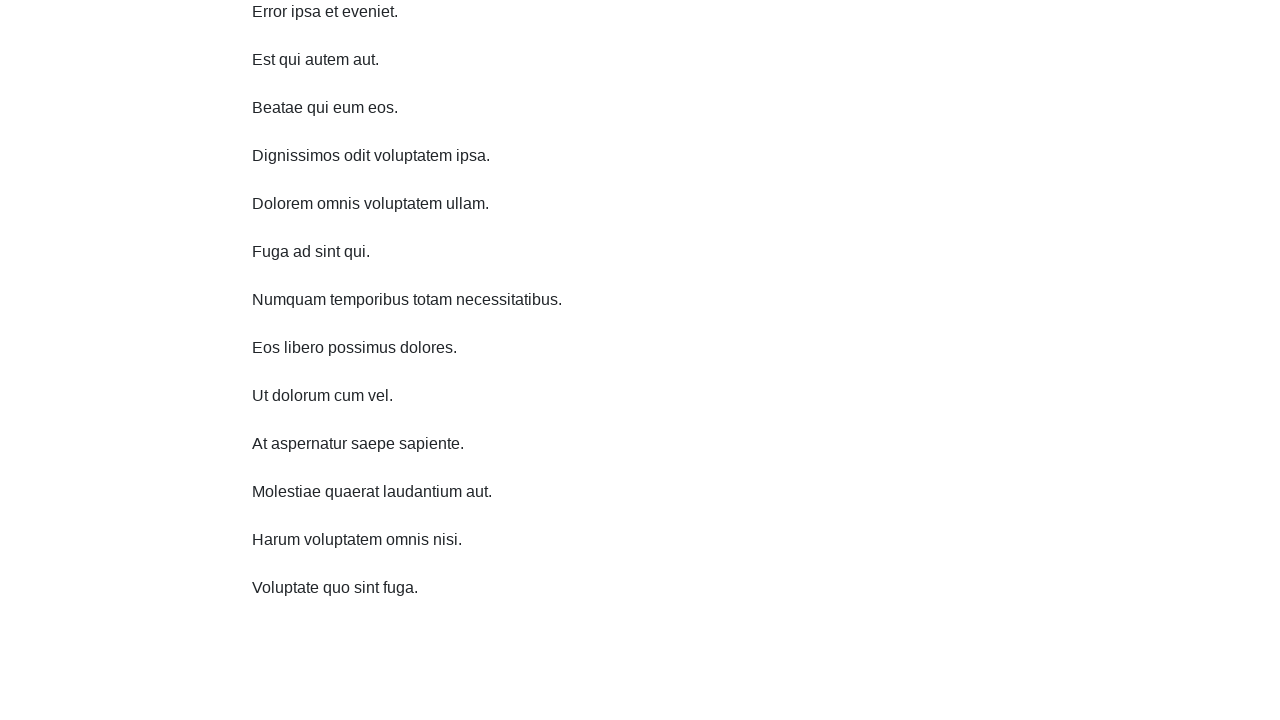

Waited 1 second before scrolling down
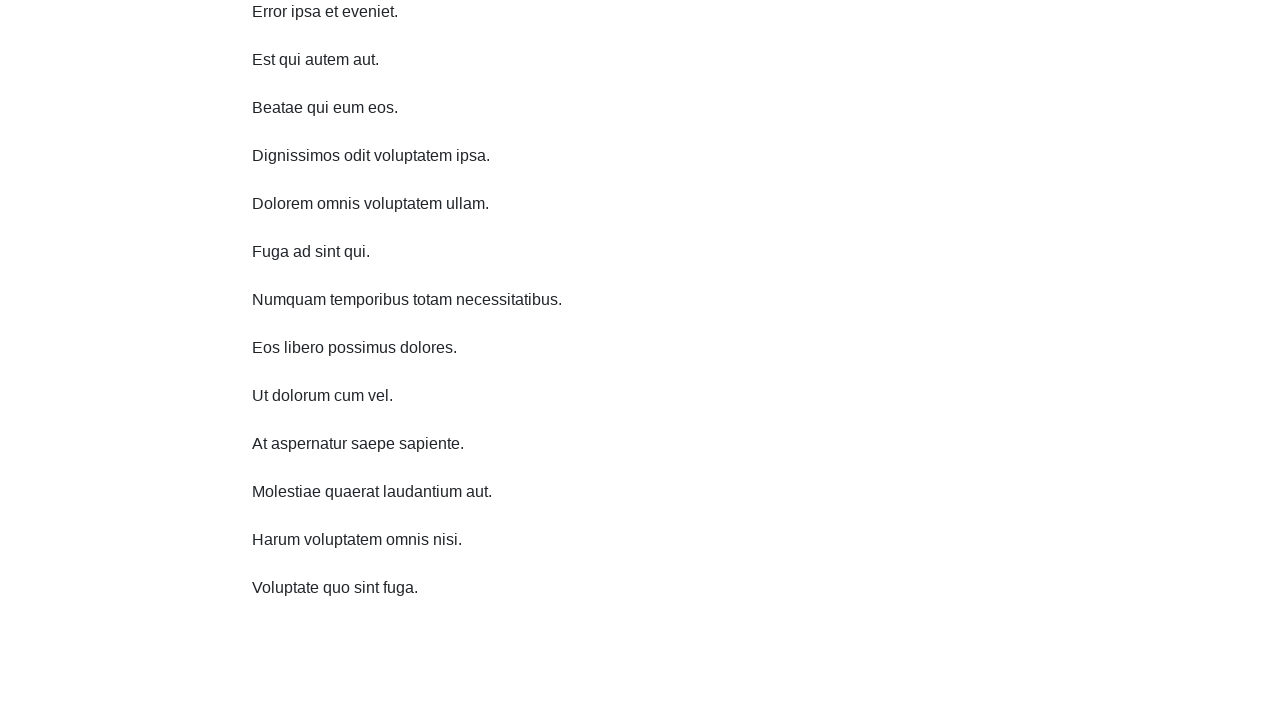

Scrolled down 750 pixels (iteration 5/10)
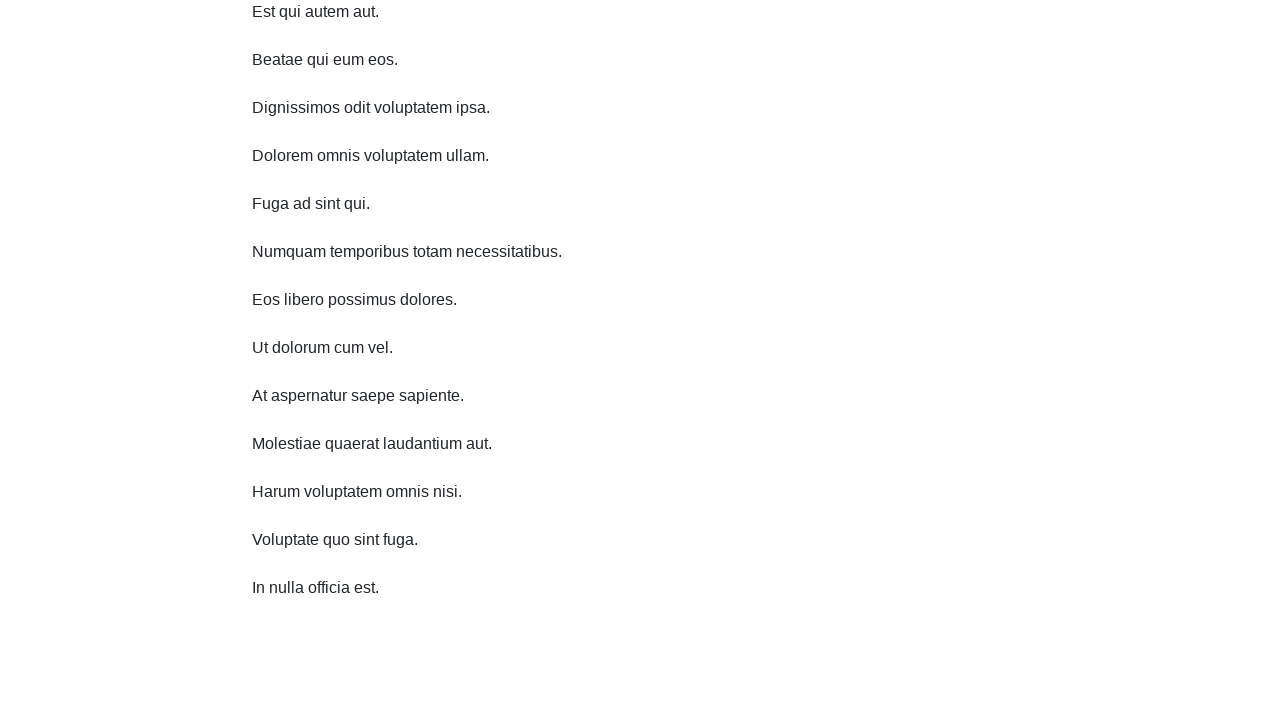

Waited 1 second before scrolling down
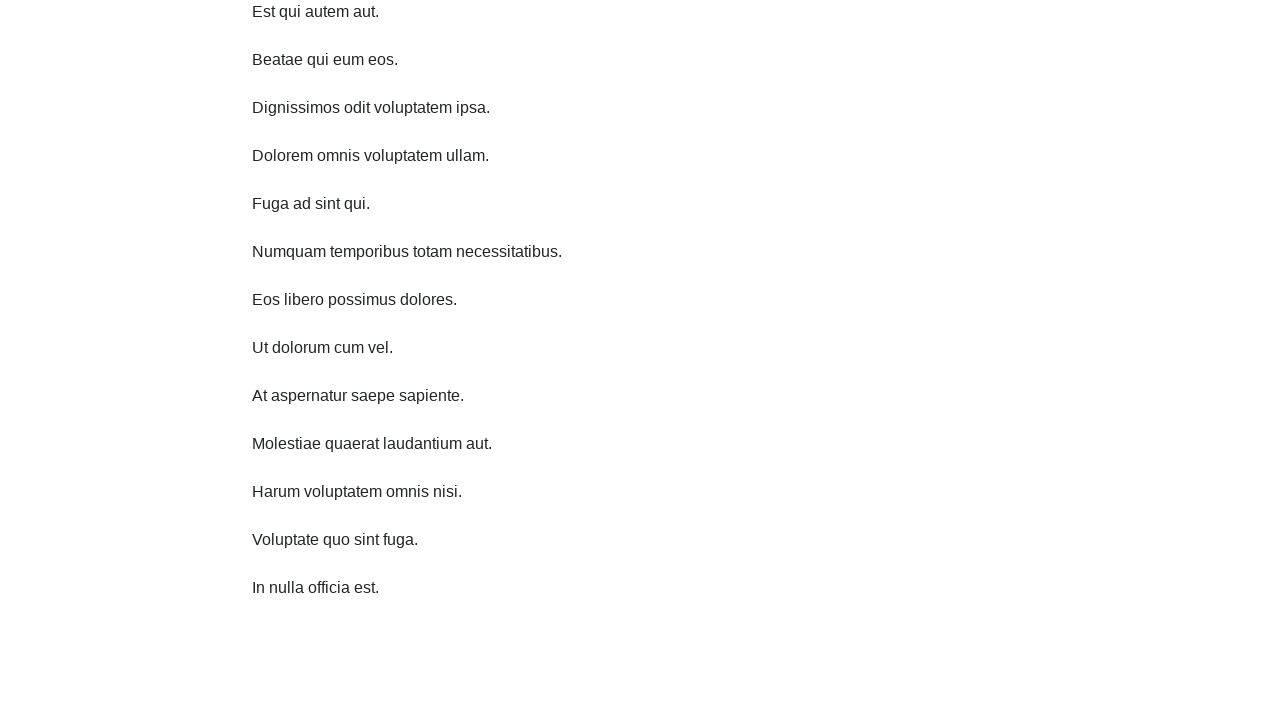

Scrolled down 750 pixels (iteration 6/10)
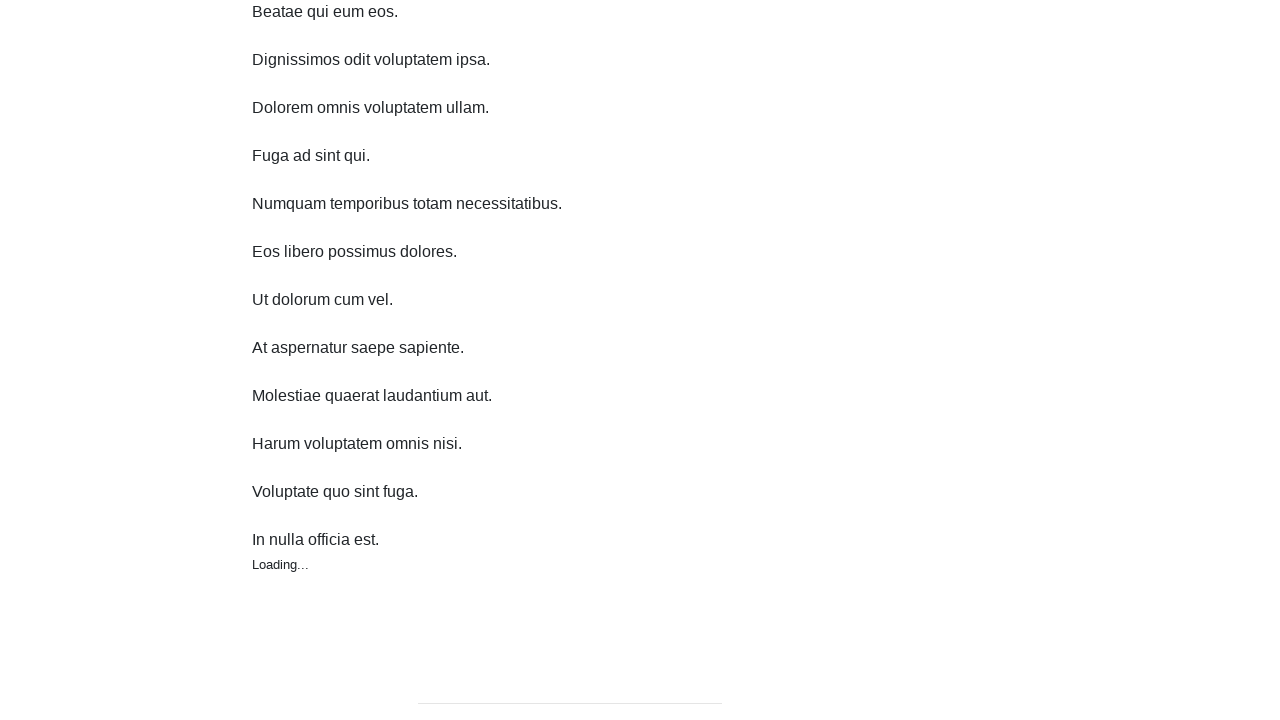

Waited 1 second before scrolling down
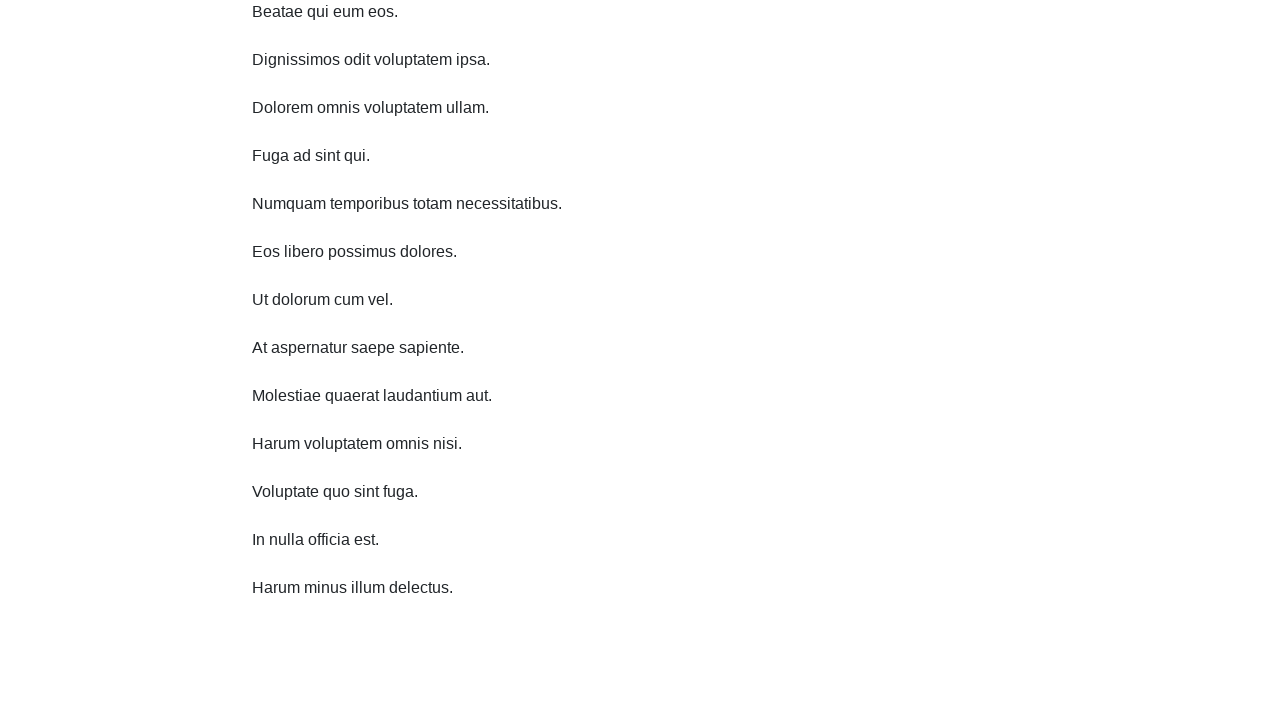

Scrolled down 750 pixels (iteration 7/10)
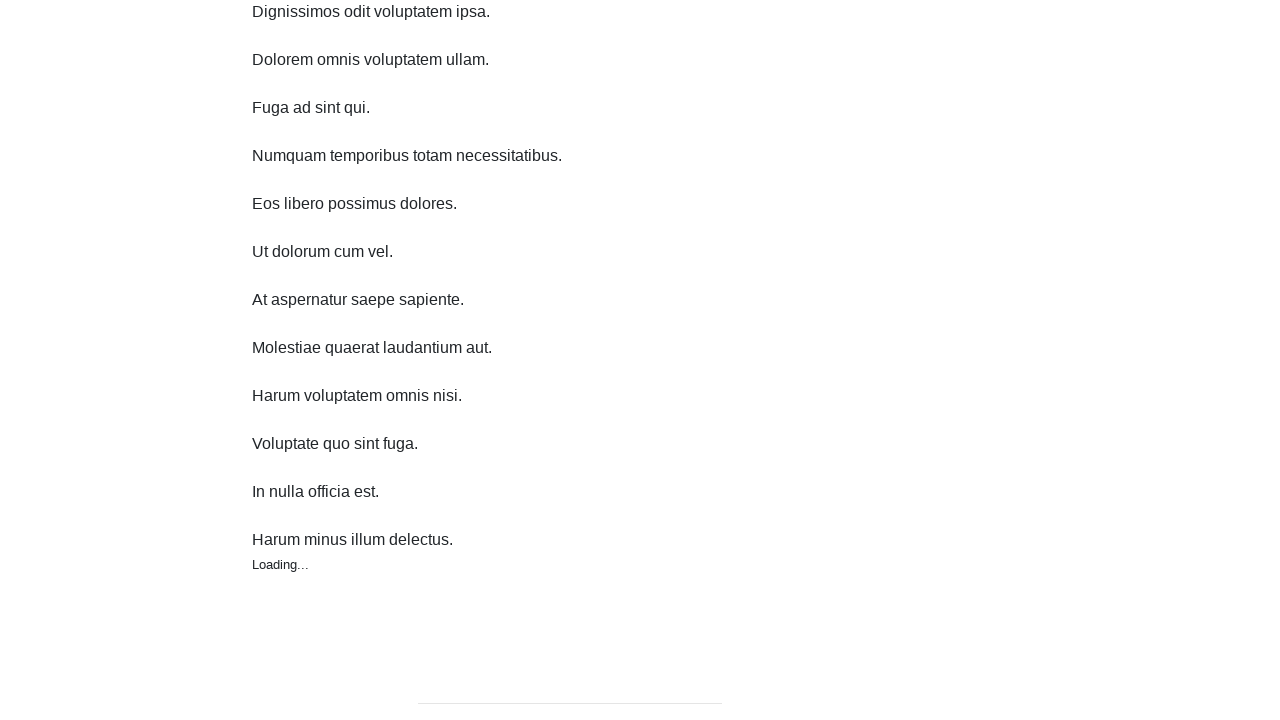

Waited 1 second before scrolling down
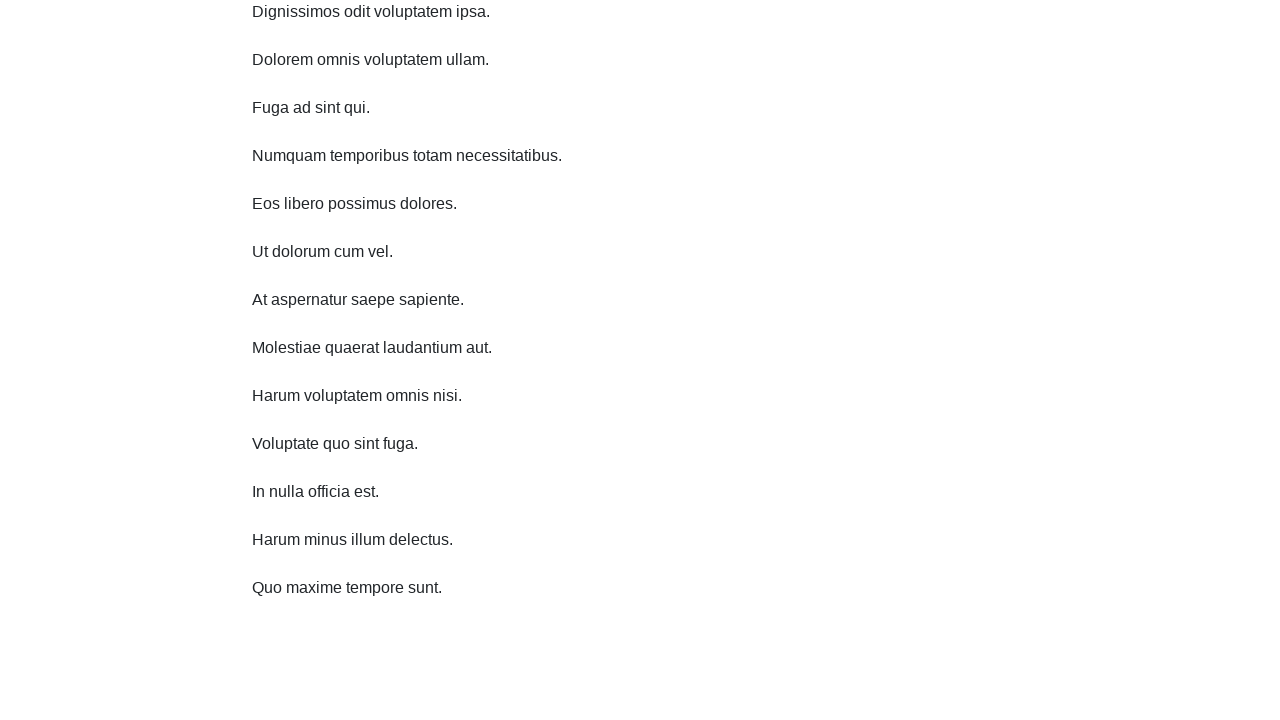

Scrolled down 750 pixels (iteration 8/10)
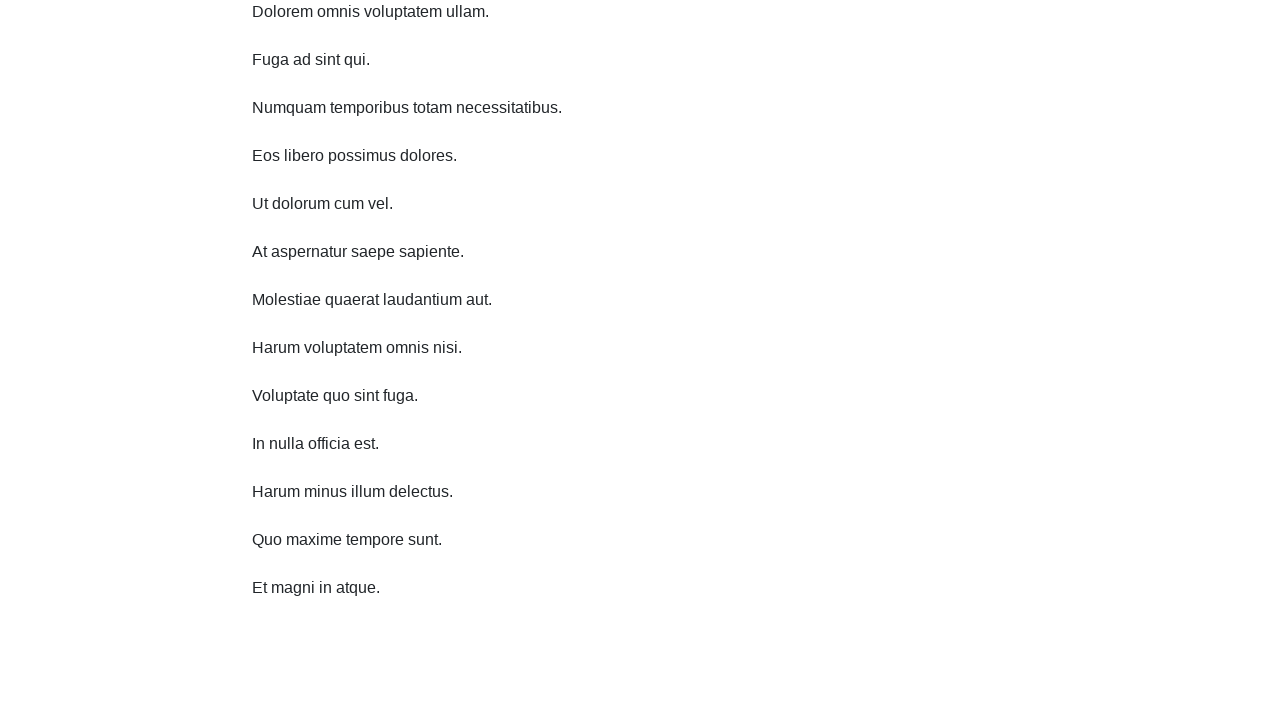

Waited 1 second before scrolling down
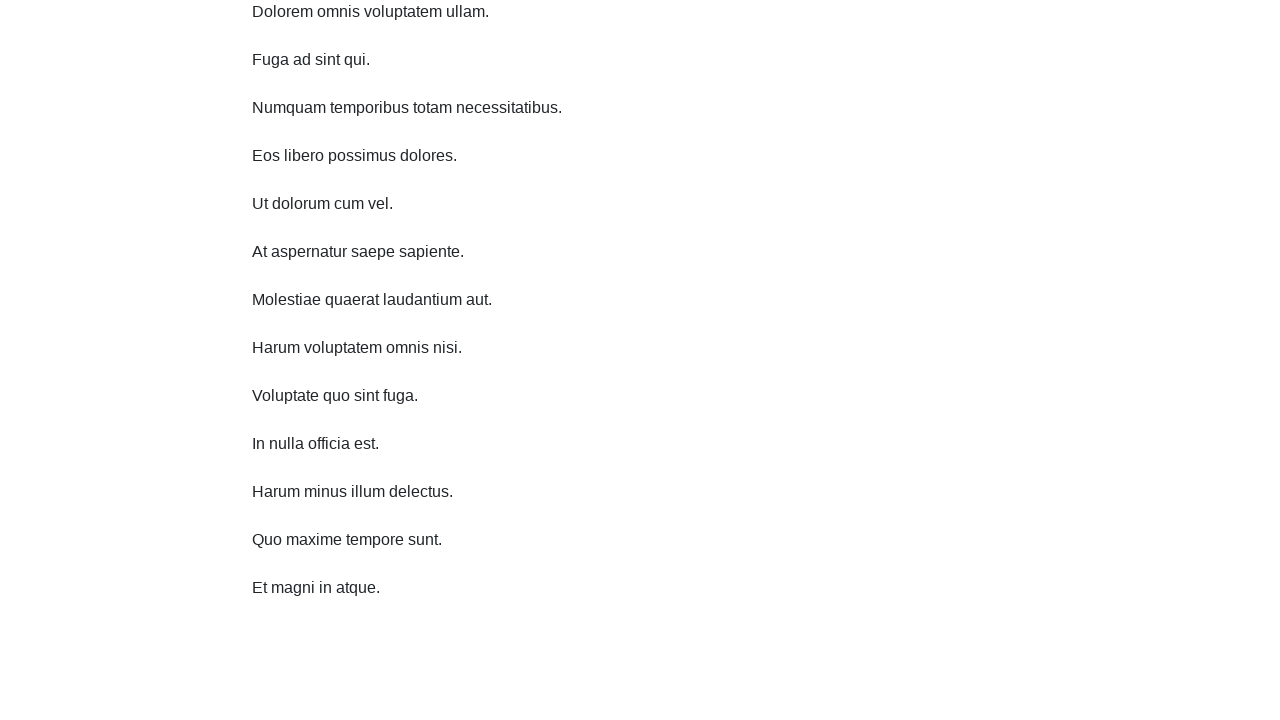

Scrolled down 750 pixels (iteration 9/10)
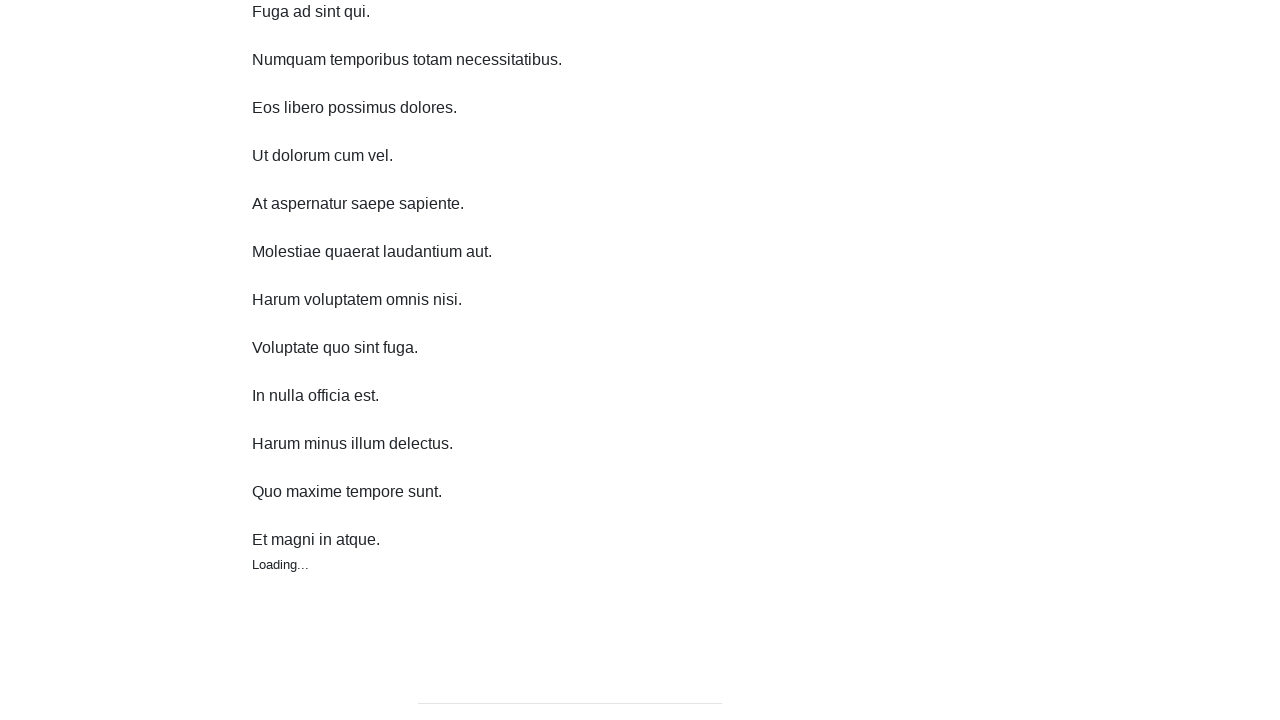

Waited 1 second before scrolling down
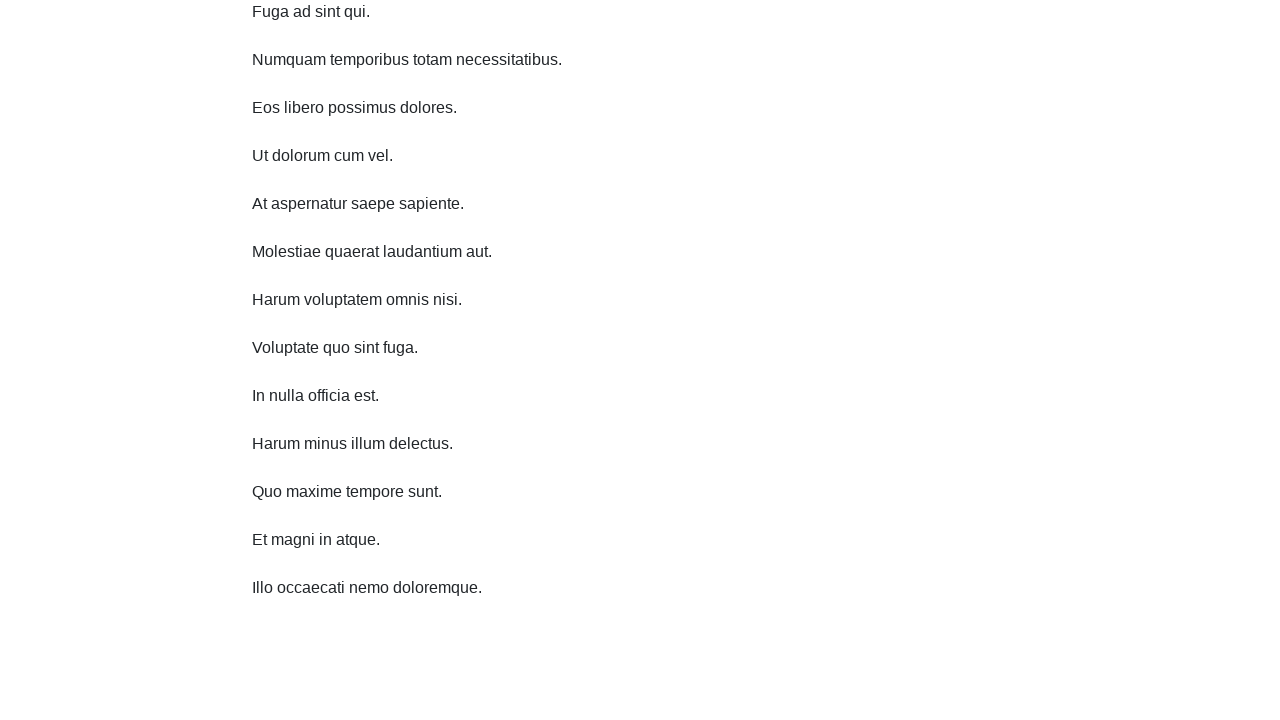

Scrolled down 750 pixels (iteration 10/10)
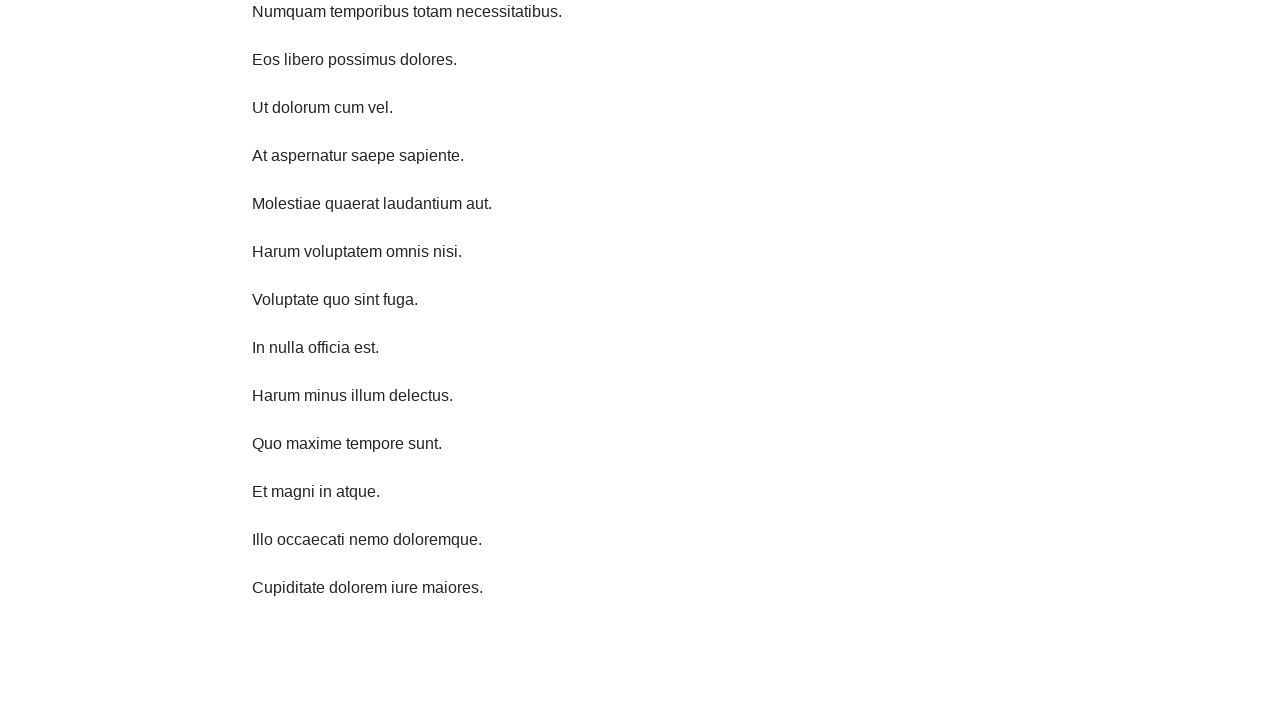

Waited 1 second before scrolling up
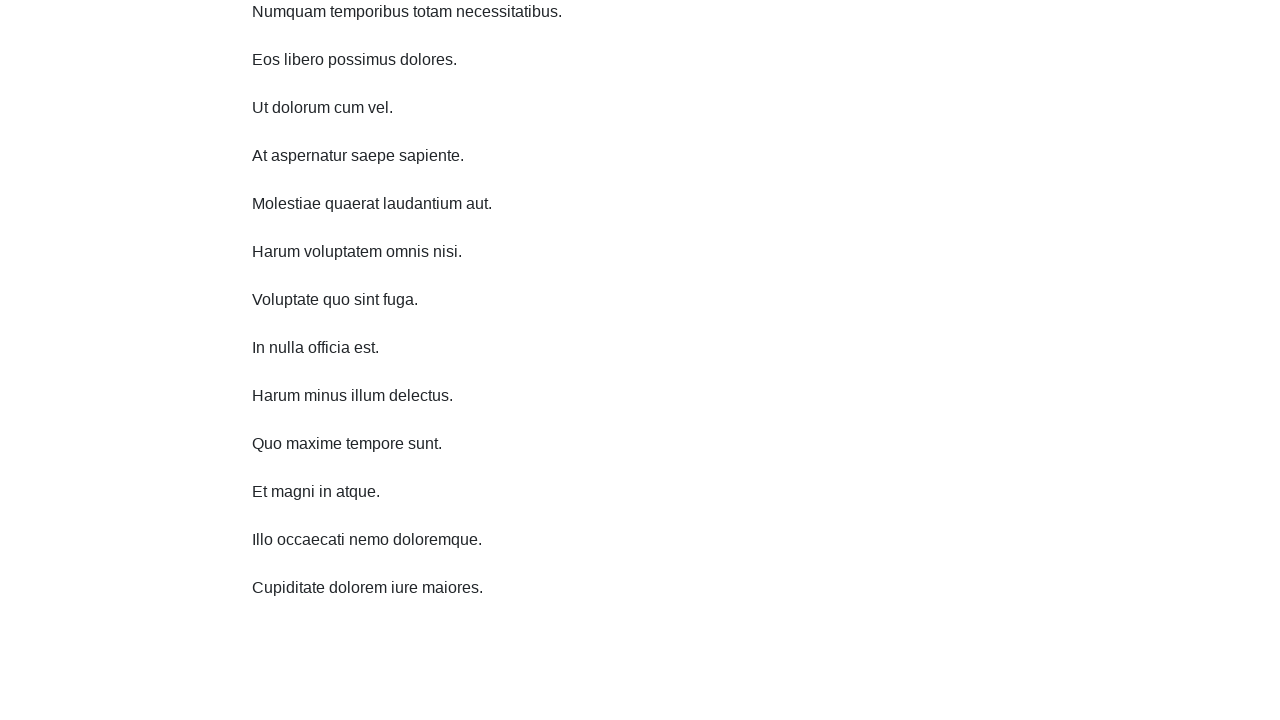

Scrolled up 750 pixels (iteration 1/10)
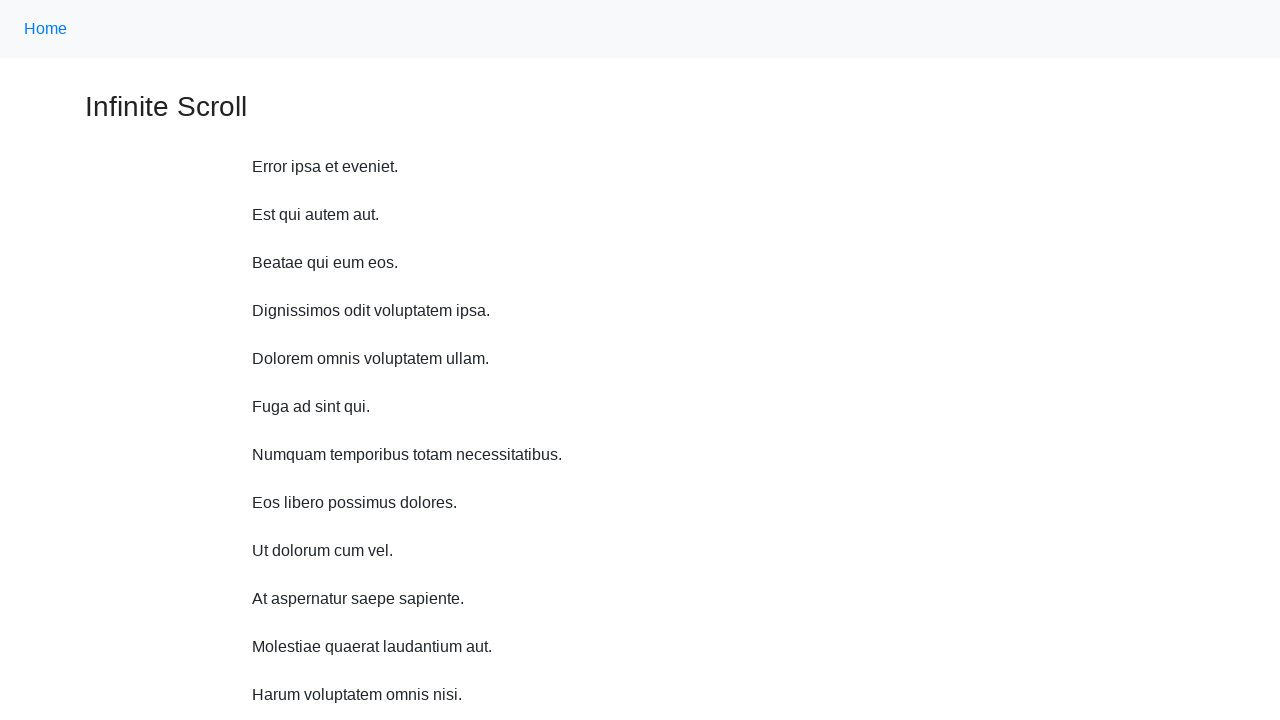

Waited 1 second before scrolling up
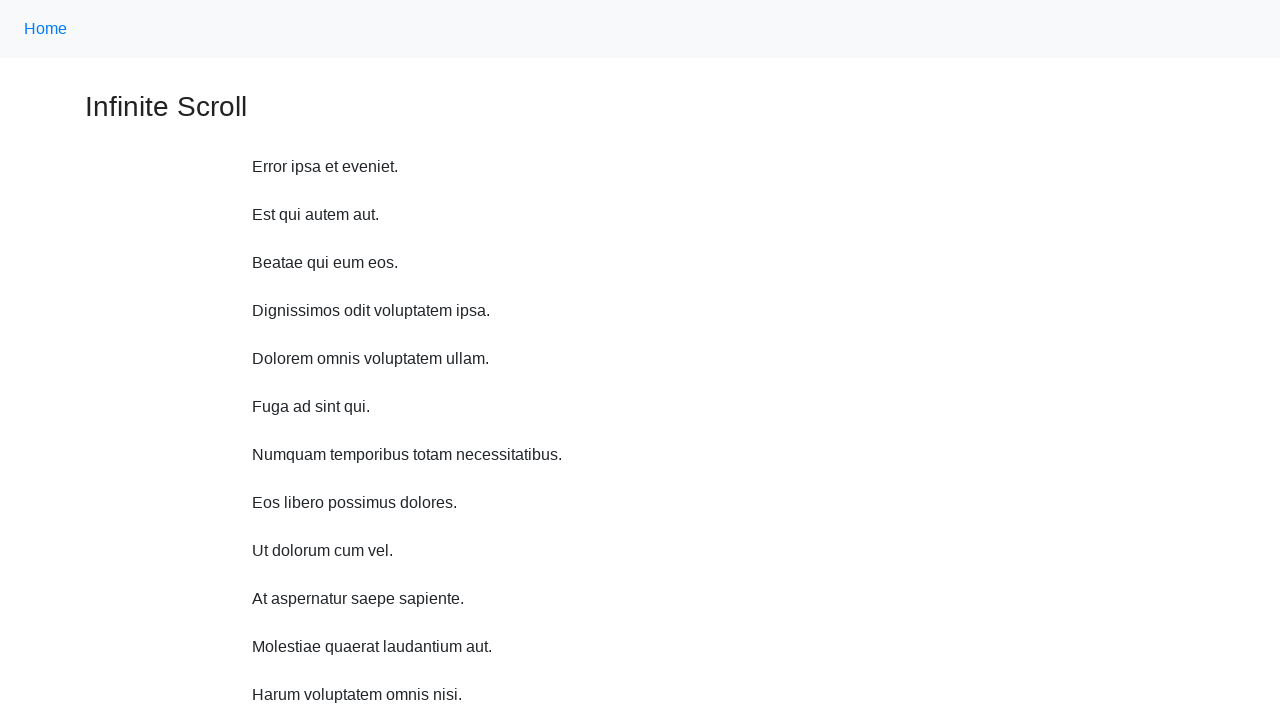

Scrolled up 750 pixels (iteration 2/10)
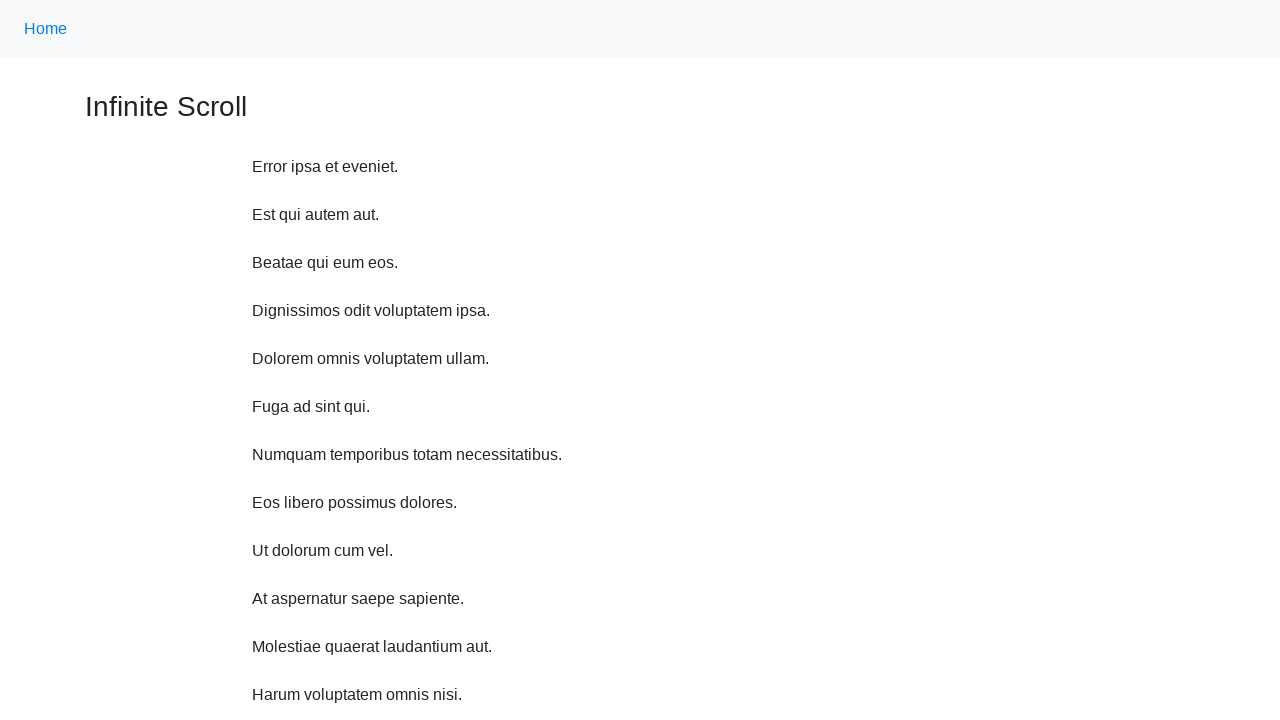

Waited 1 second before scrolling up
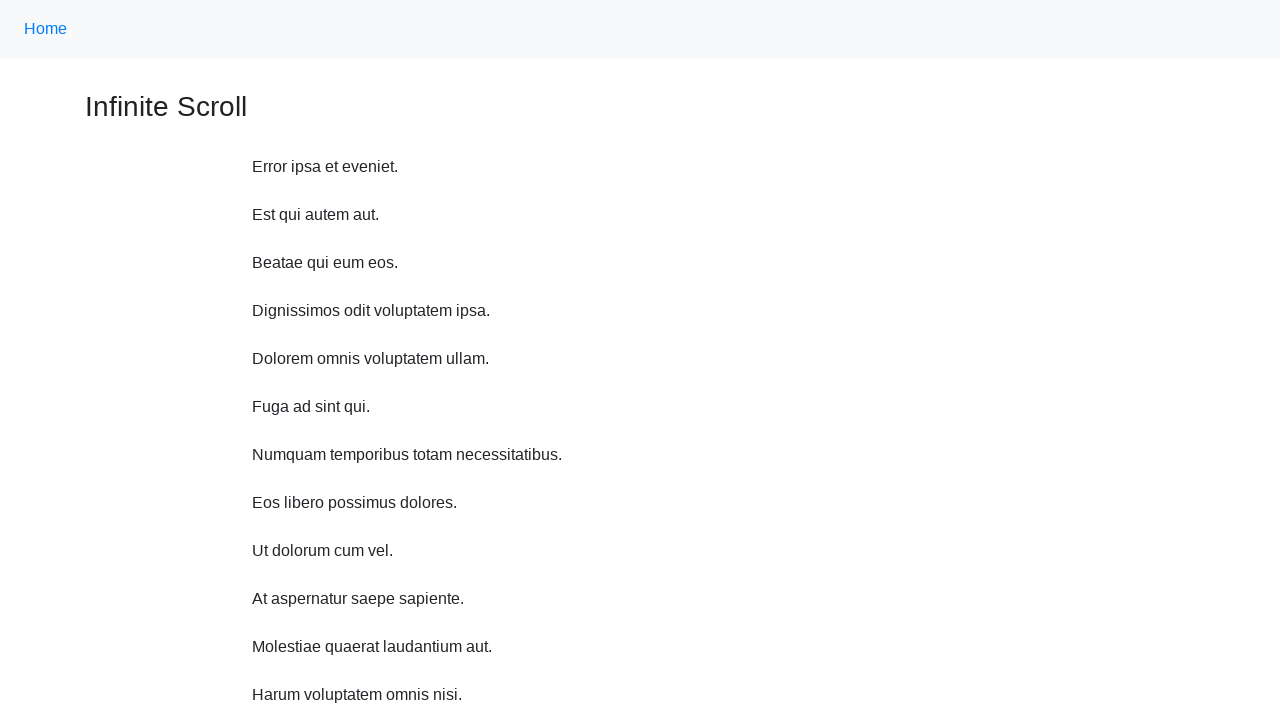

Scrolled up 750 pixels (iteration 3/10)
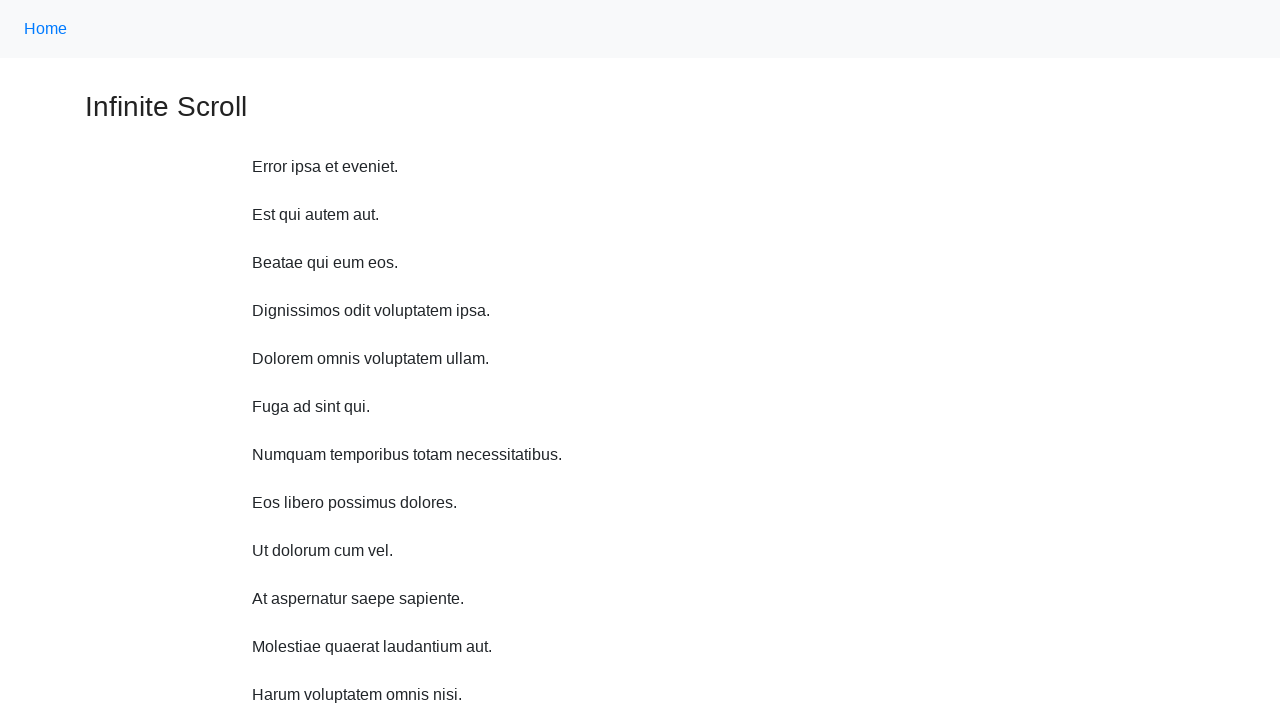

Waited 1 second before scrolling up
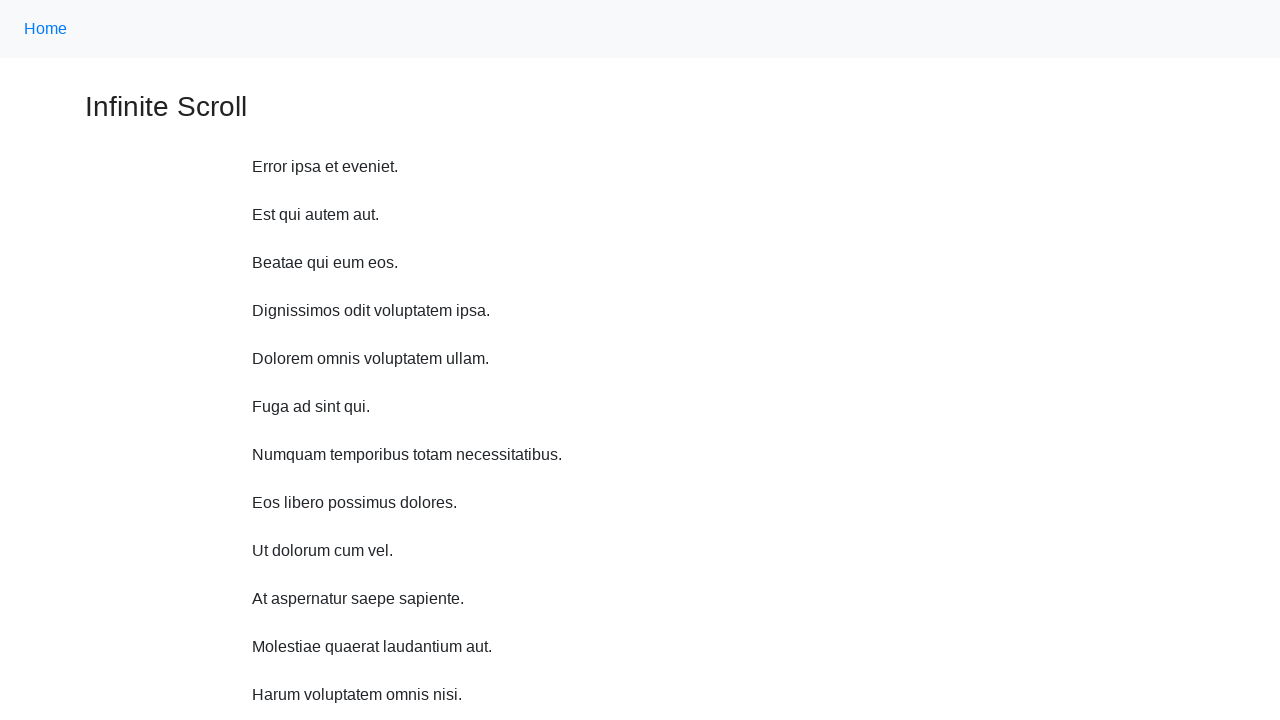

Scrolled up 750 pixels (iteration 4/10)
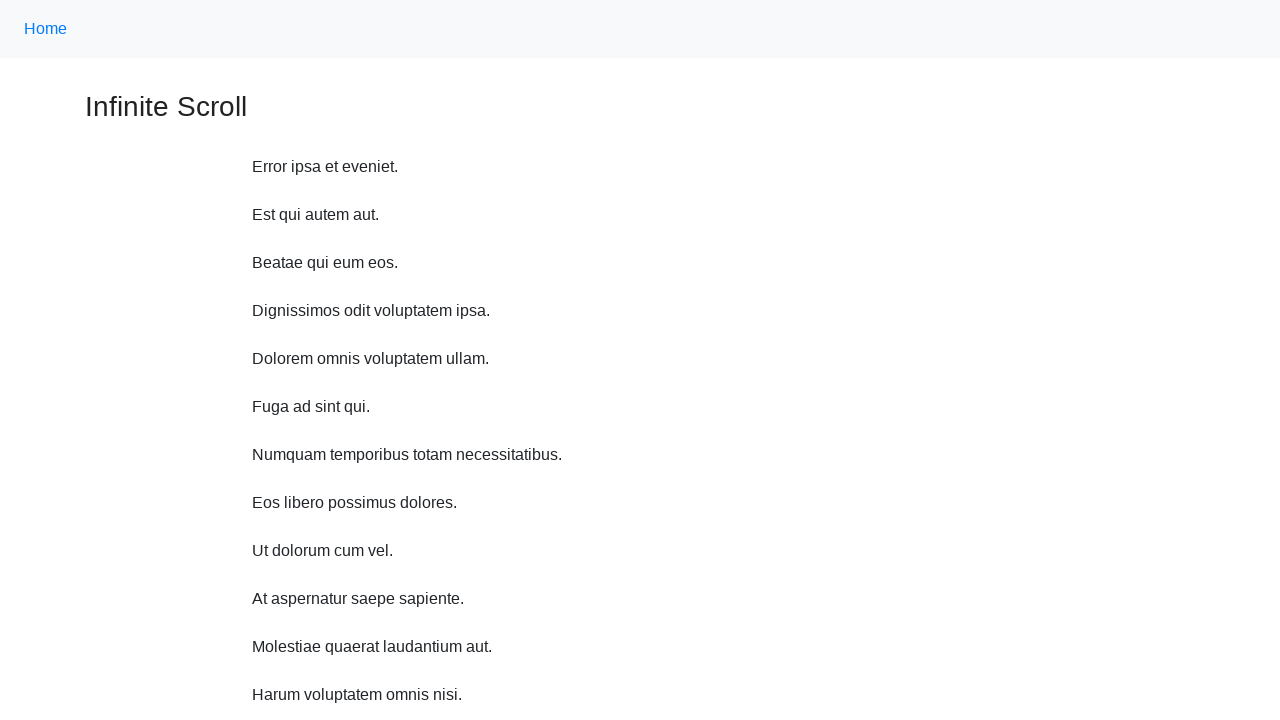

Waited 1 second before scrolling up
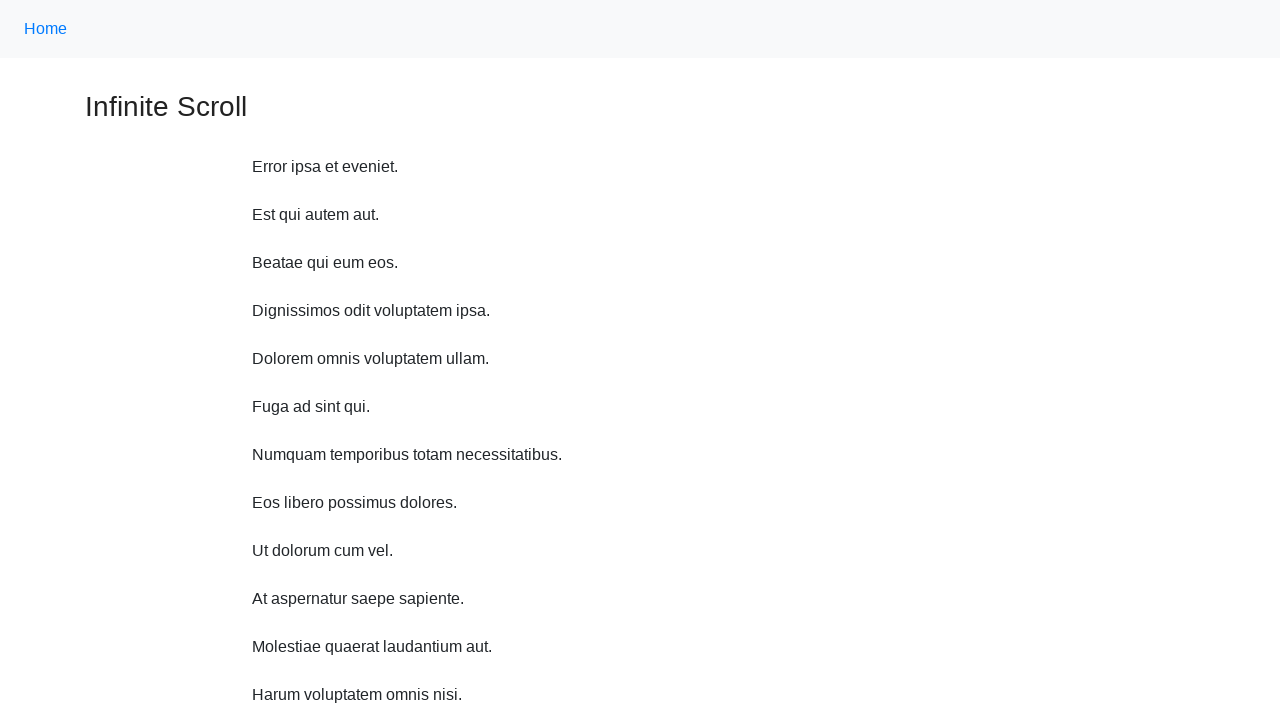

Scrolled up 750 pixels (iteration 5/10)
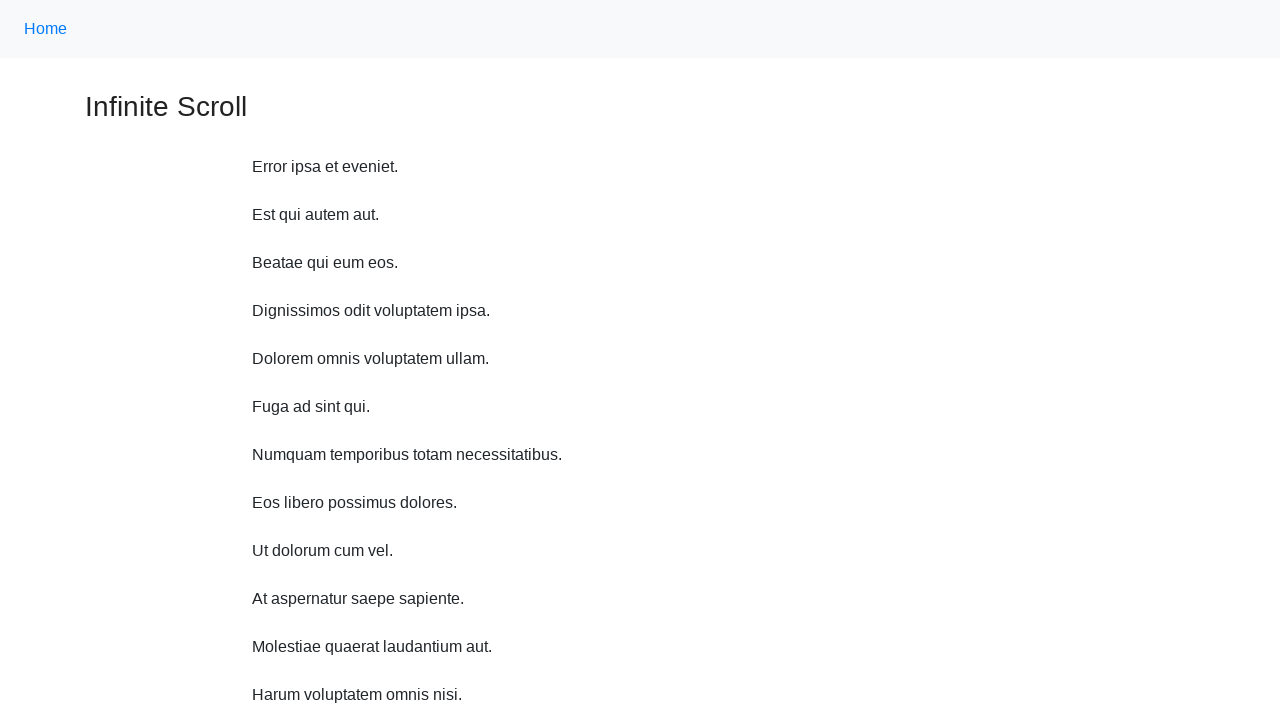

Waited 1 second before scrolling up
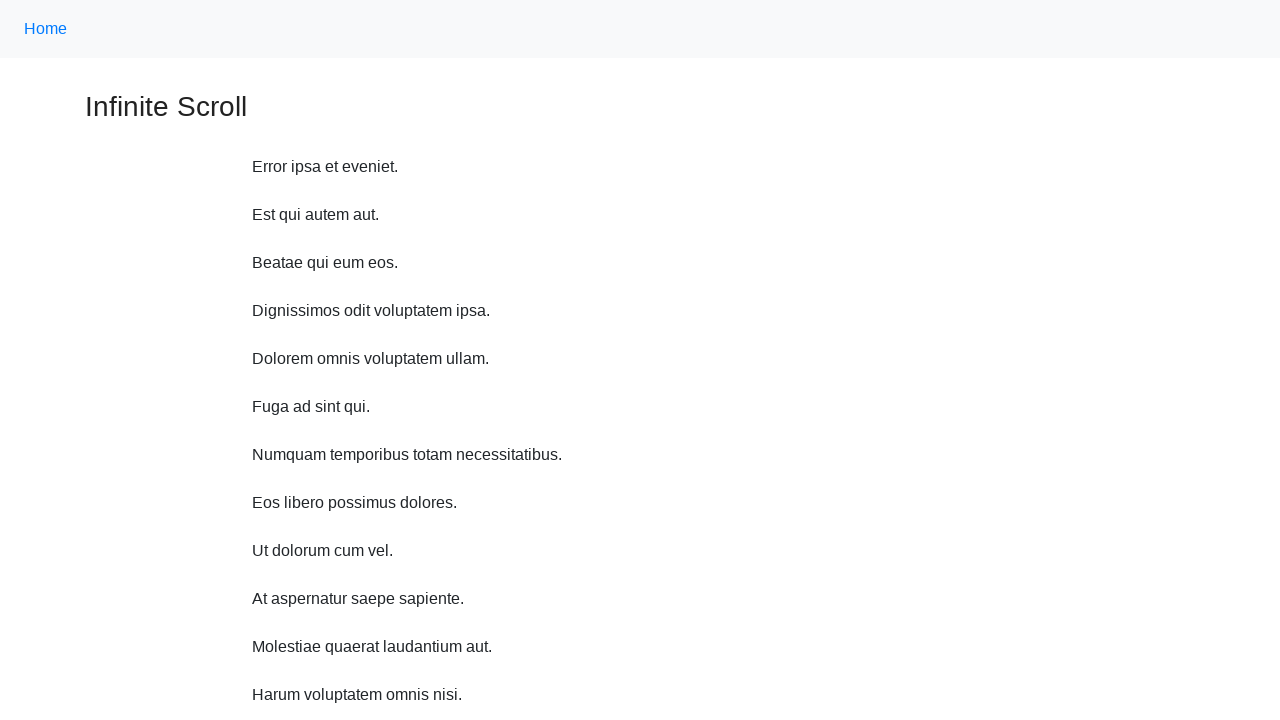

Scrolled up 750 pixels (iteration 6/10)
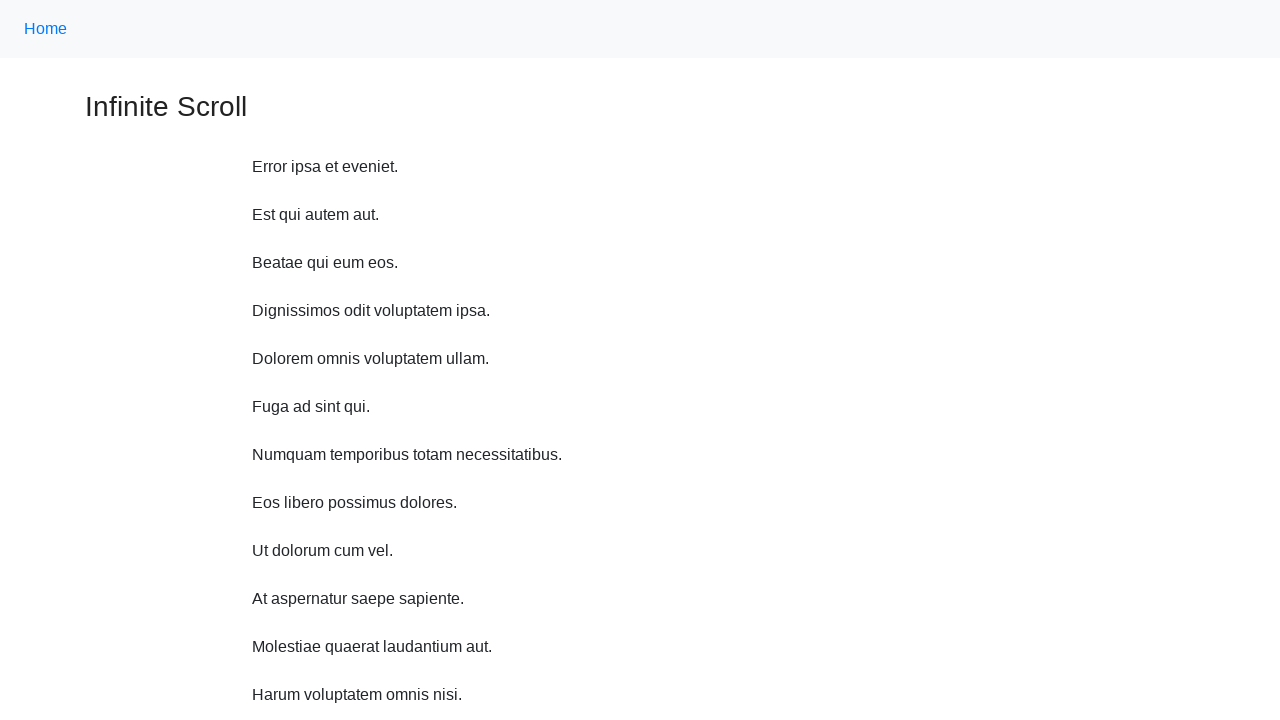

Waited 1 second before scrolling up
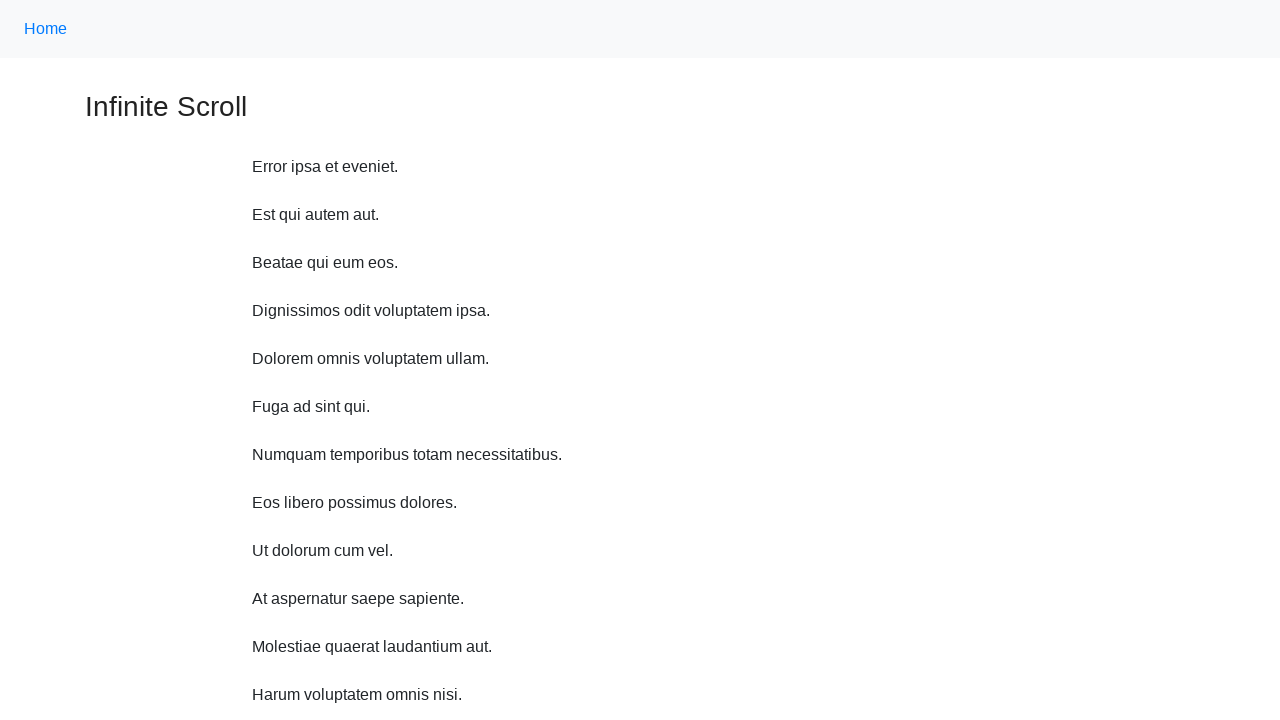

Scrolled up 750 pixels (iteration 7/10)
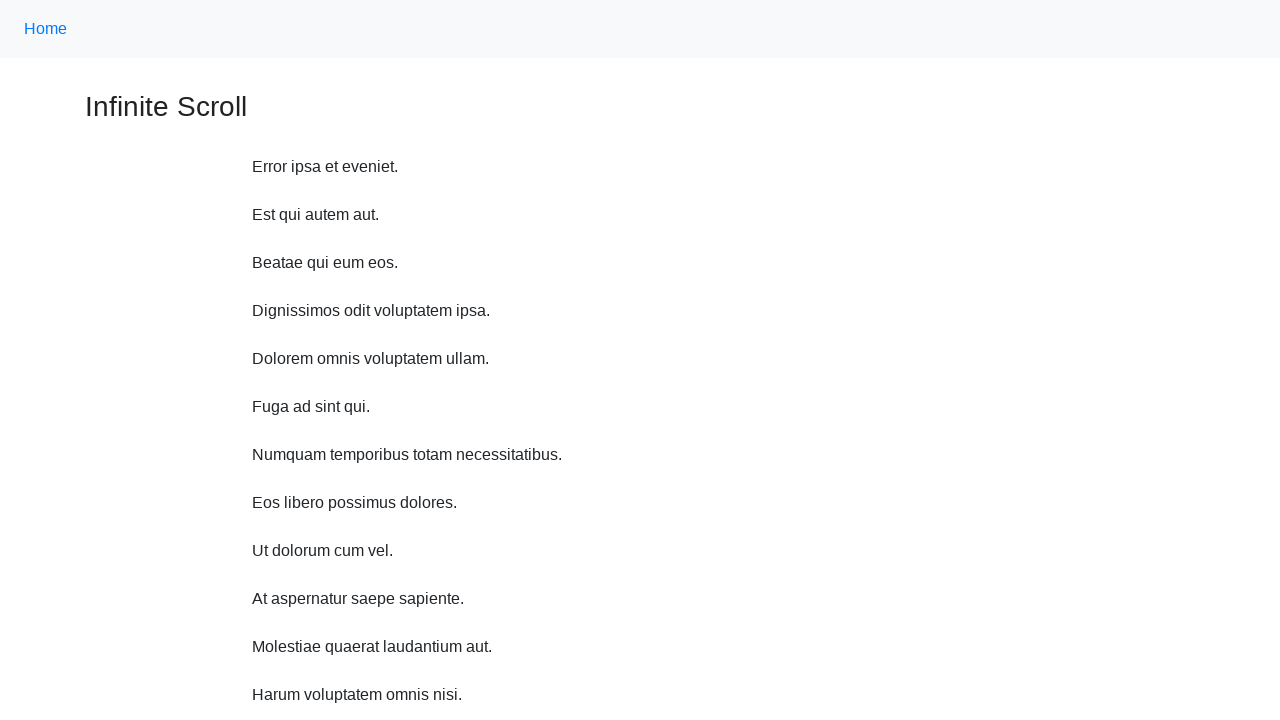

Waited 1 second before scrolling up
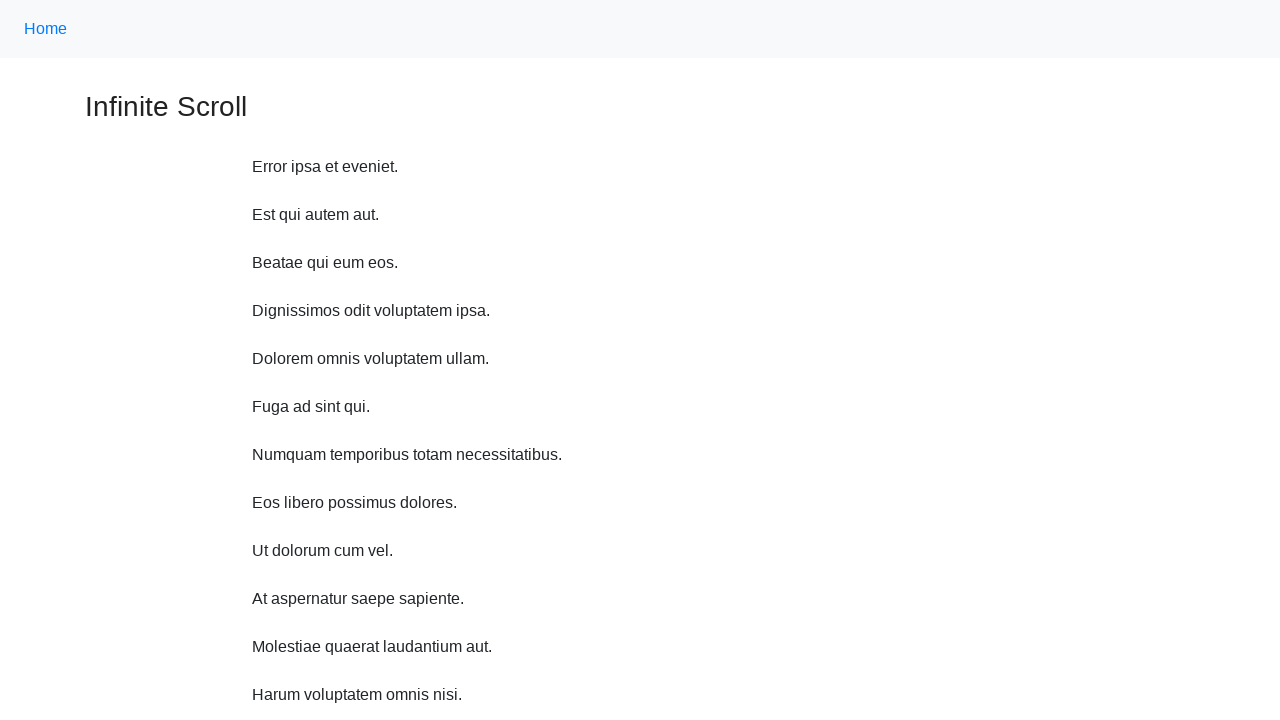

Scrolled up 750 pixels (iteration 8/10)
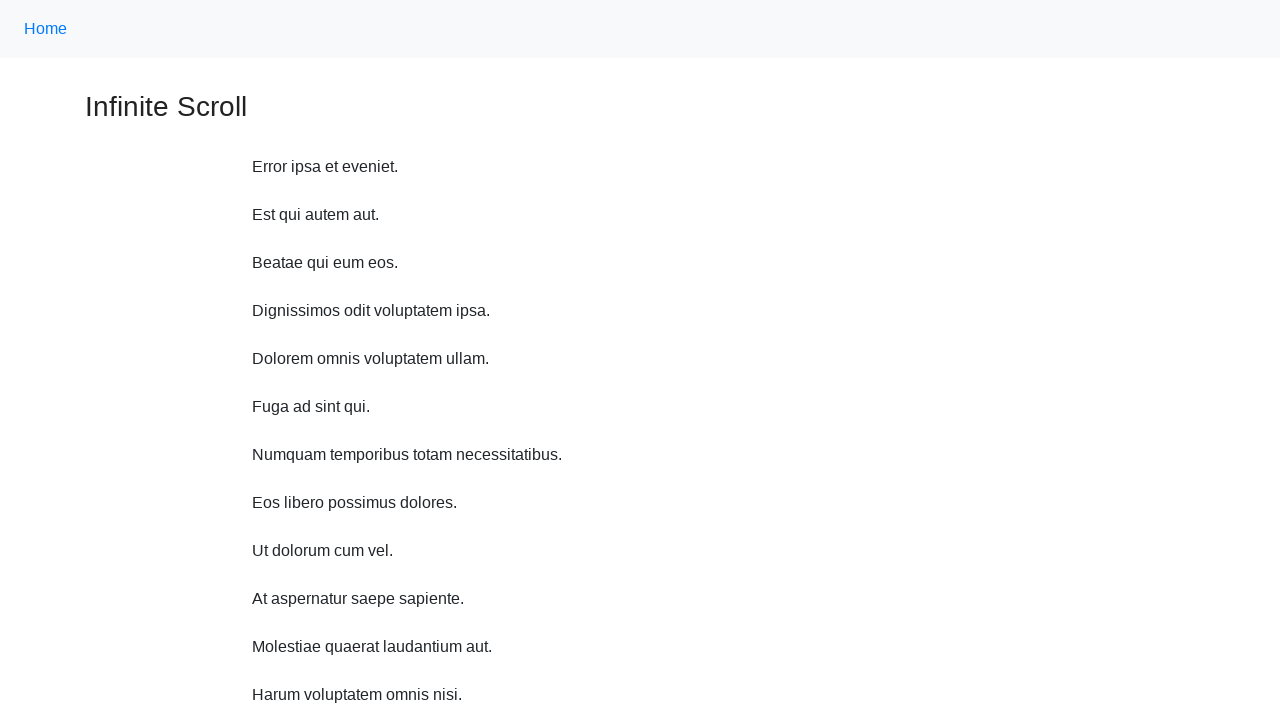

Waited 1 second before scrolling up
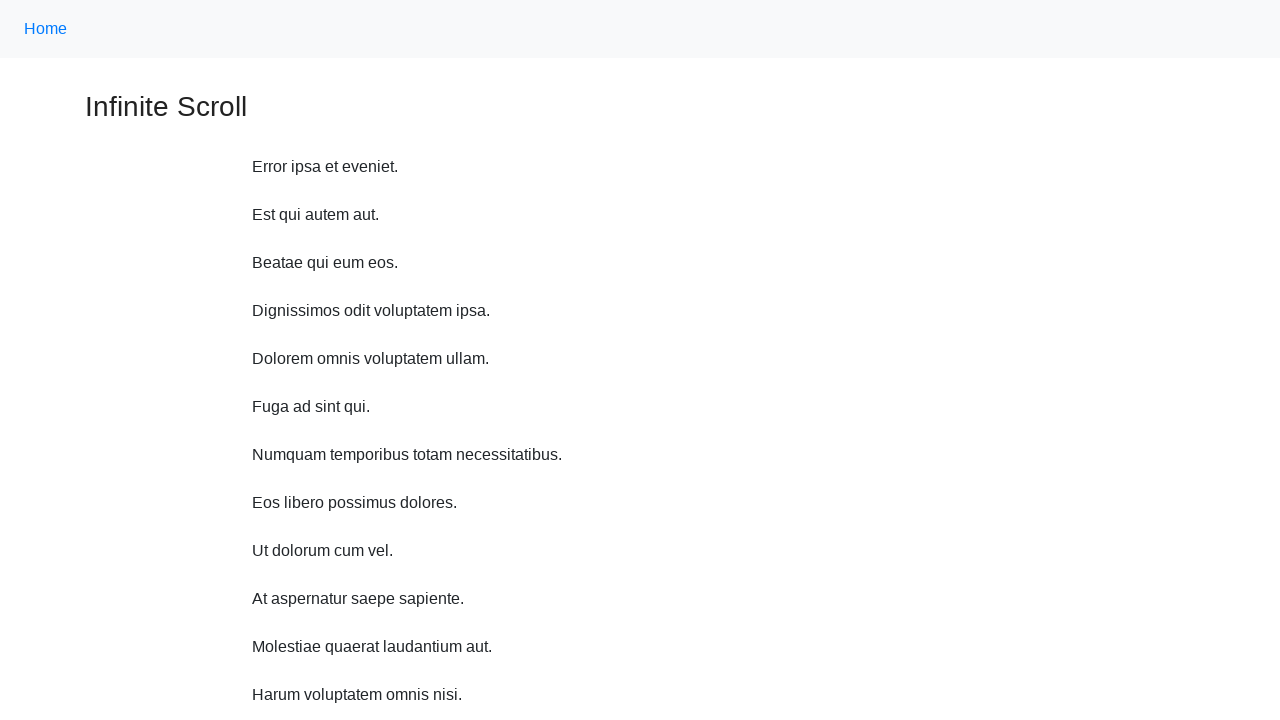

Scrolled up 750 pixels (iteration 9/10)
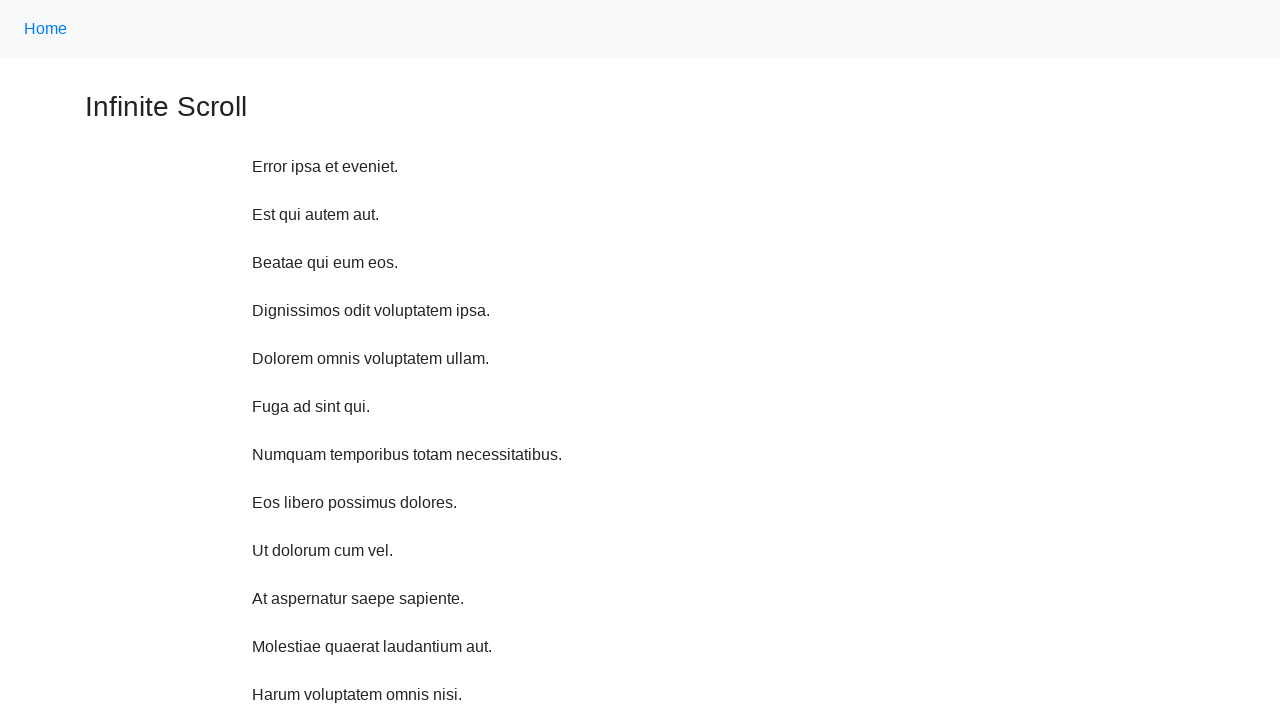

Waited 1 second before scrolling up
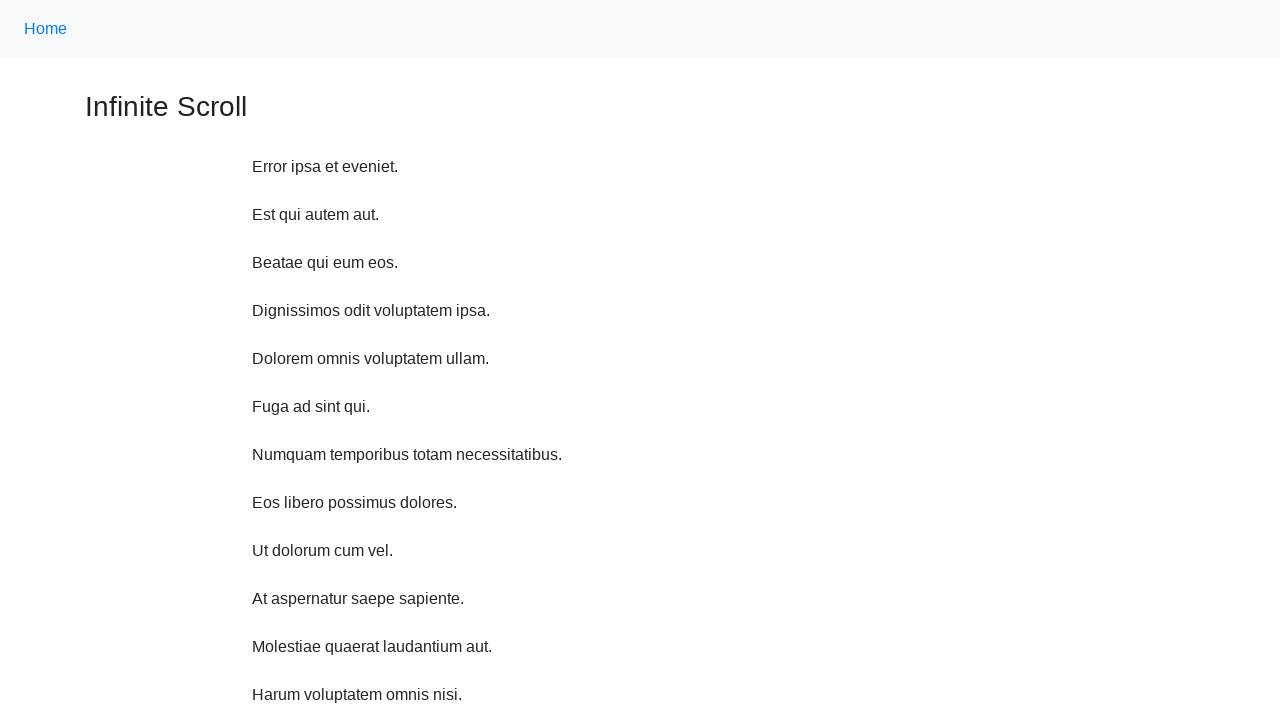

Scrolled up 750 pixels (iteration 10/10)
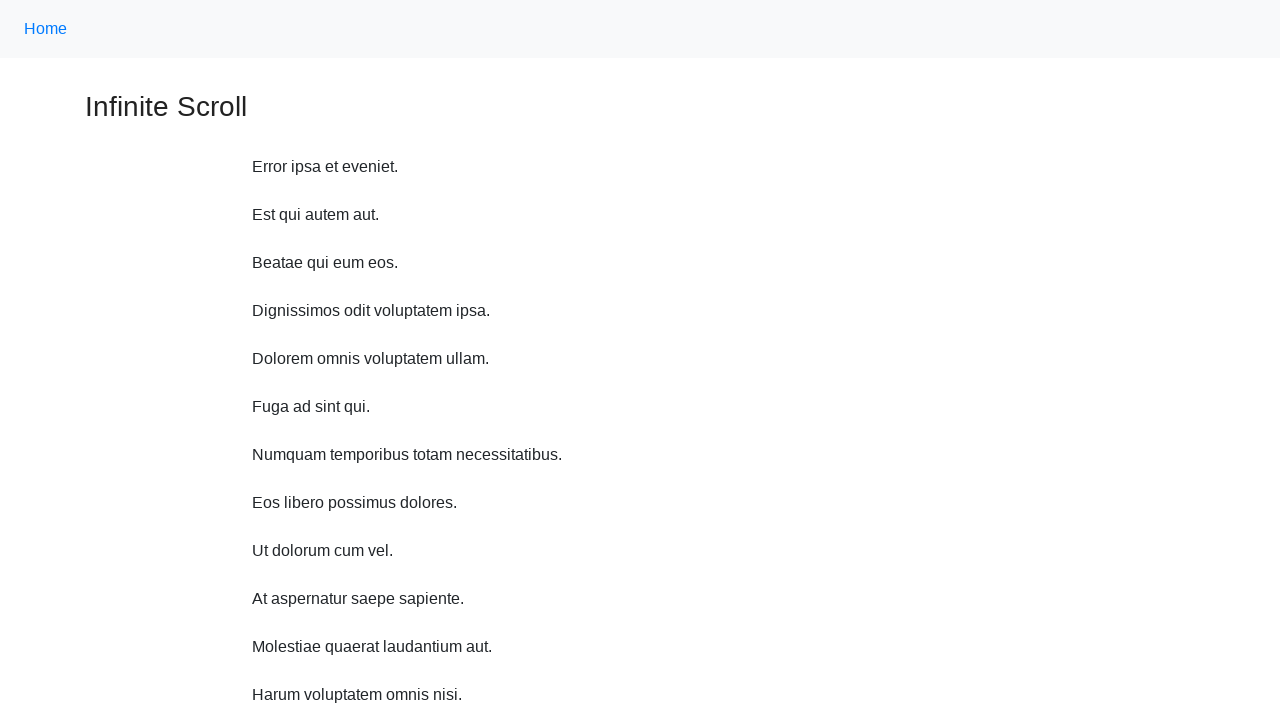

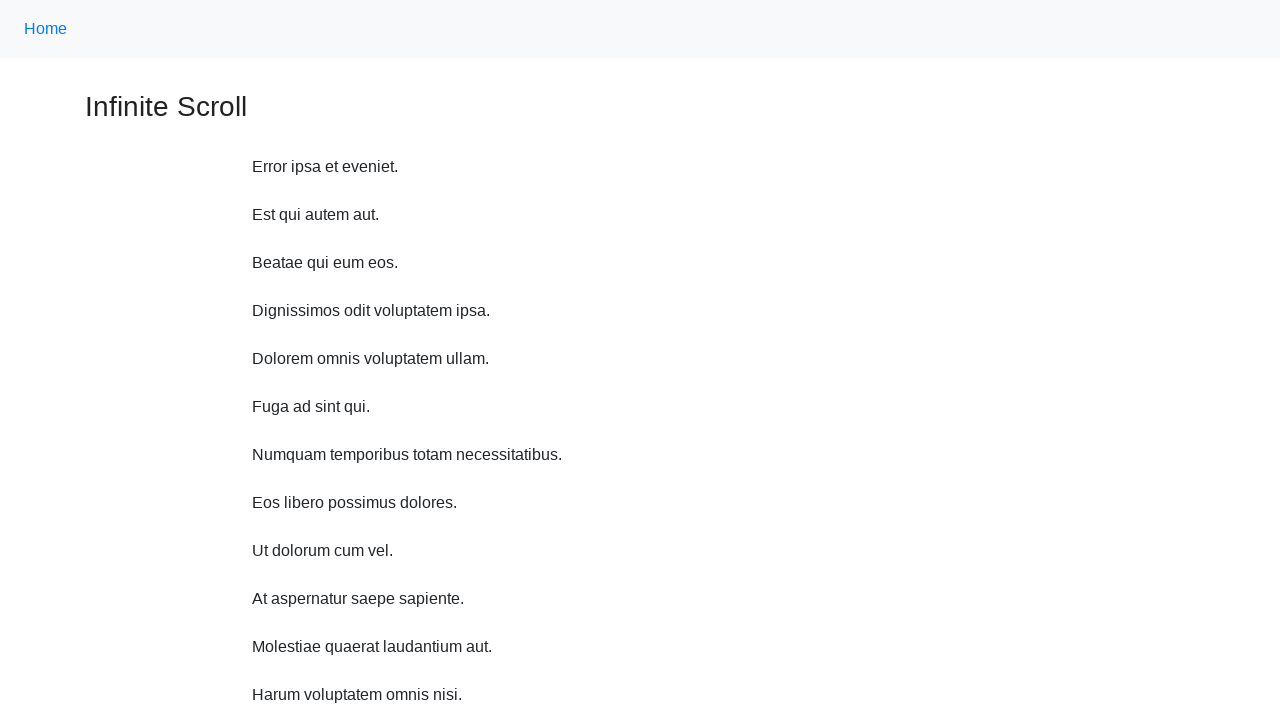